Tests the progress bar functionality by clicking the Start button, waiting for the progress bar to reach 65%, and then clicking the Stop button to halt the progress.

Starting URL: http://uitestingplayground.com/progressbar

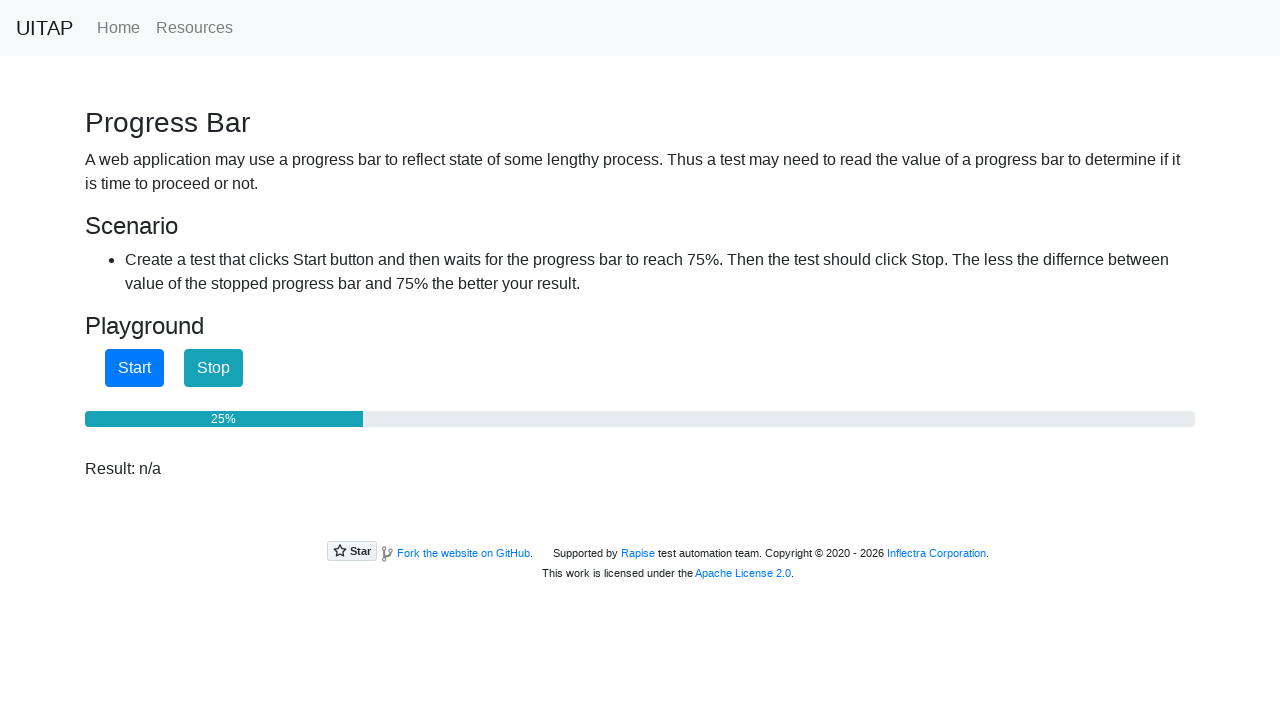

Clicked Start button to begin progress bar at (134, 368) on #startButton
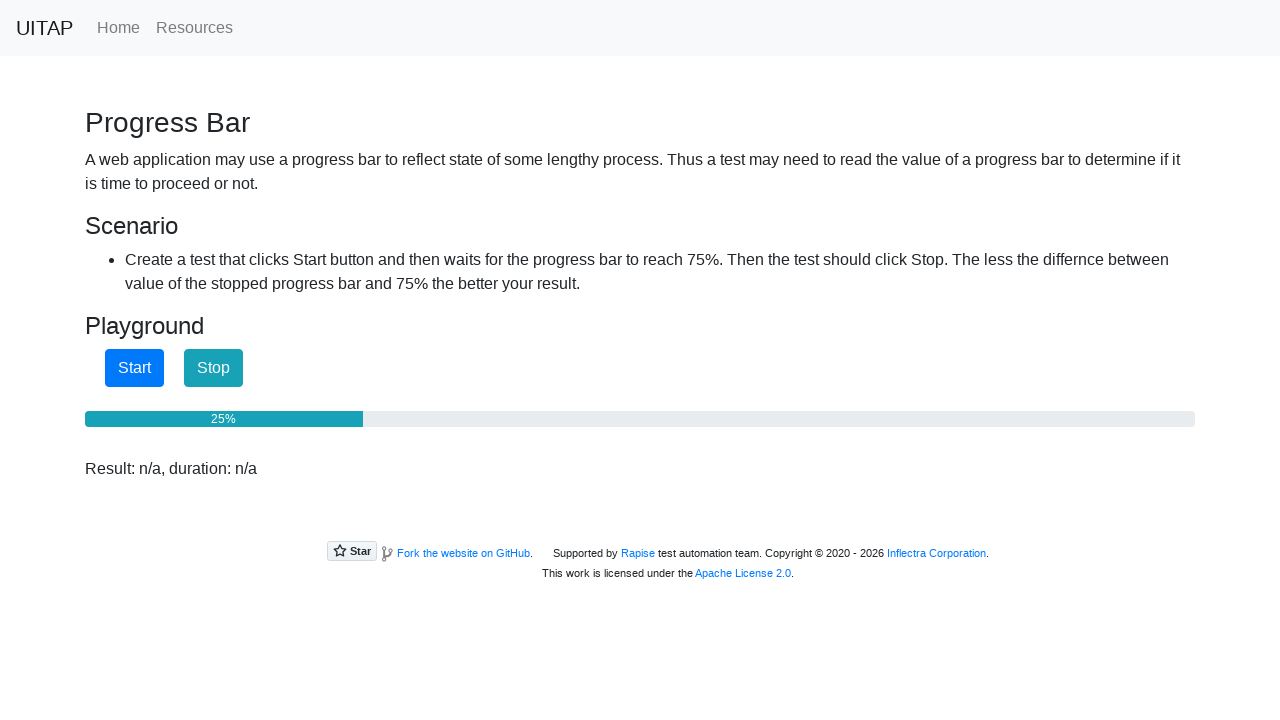

Retrieved current progress bar percentage
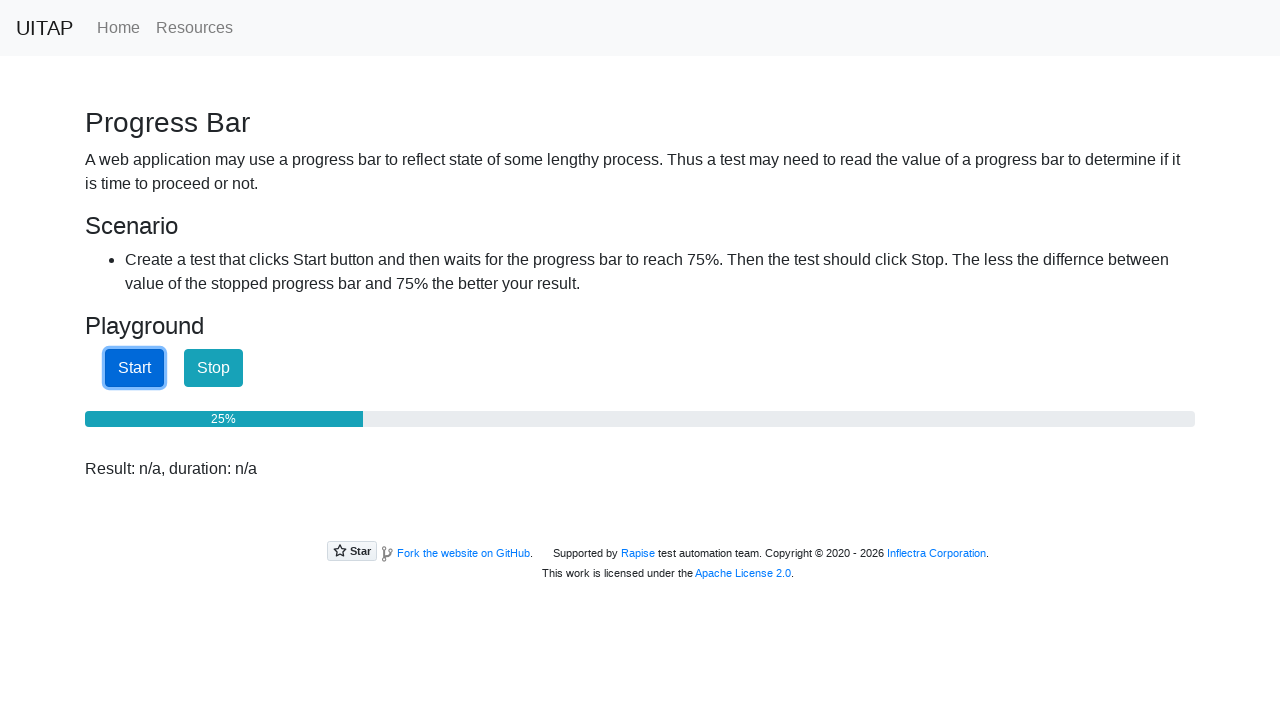

Retrieved current progress bar percentage
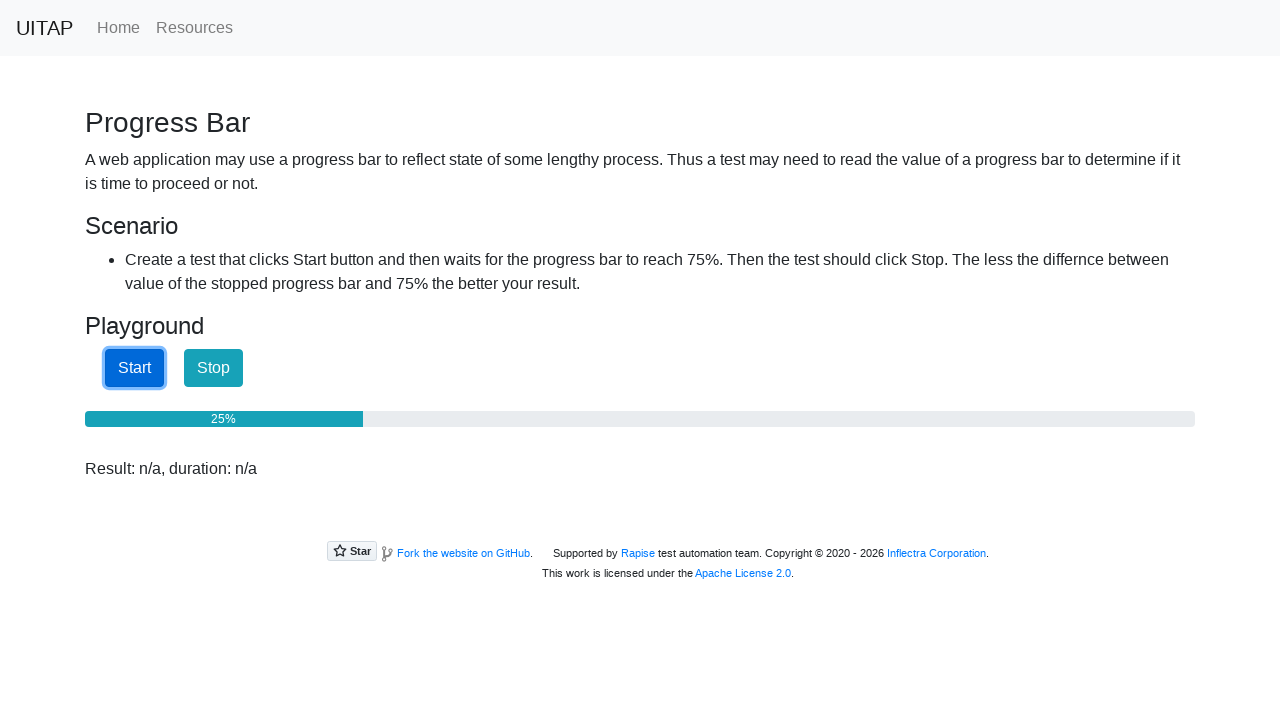

Retrieved current progress bar percentage
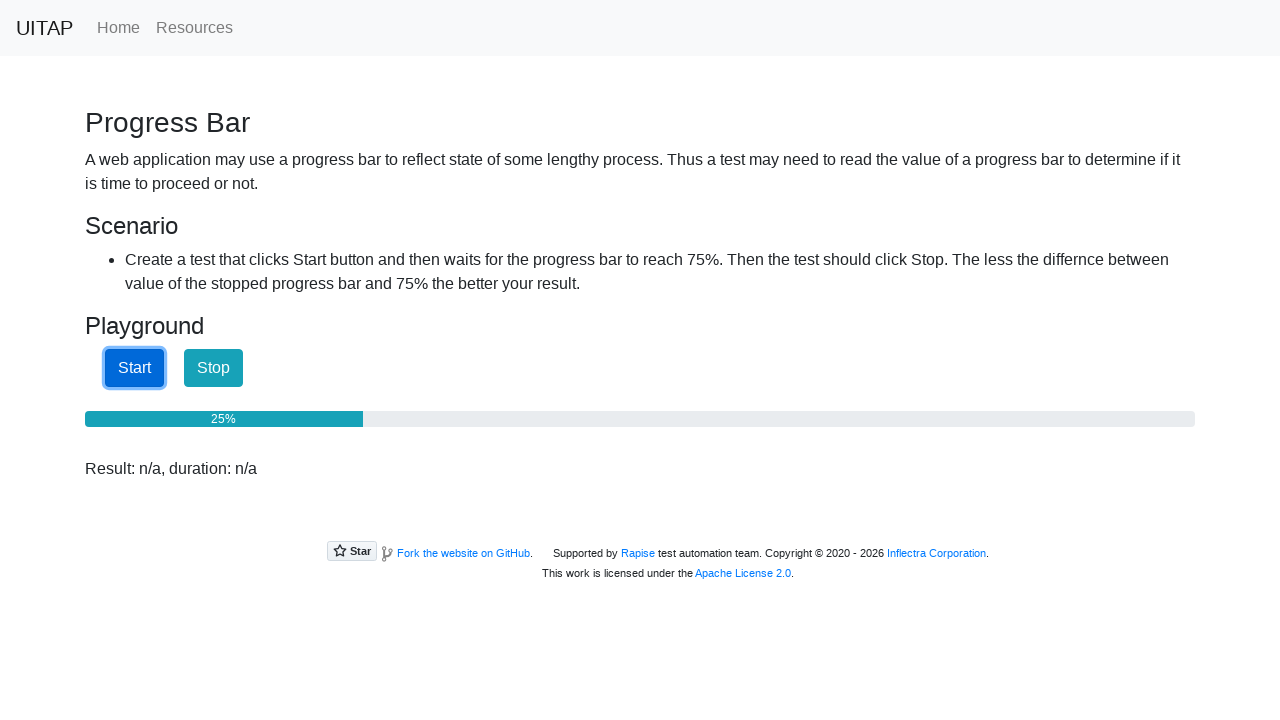

Retrieved current progress bar percentage
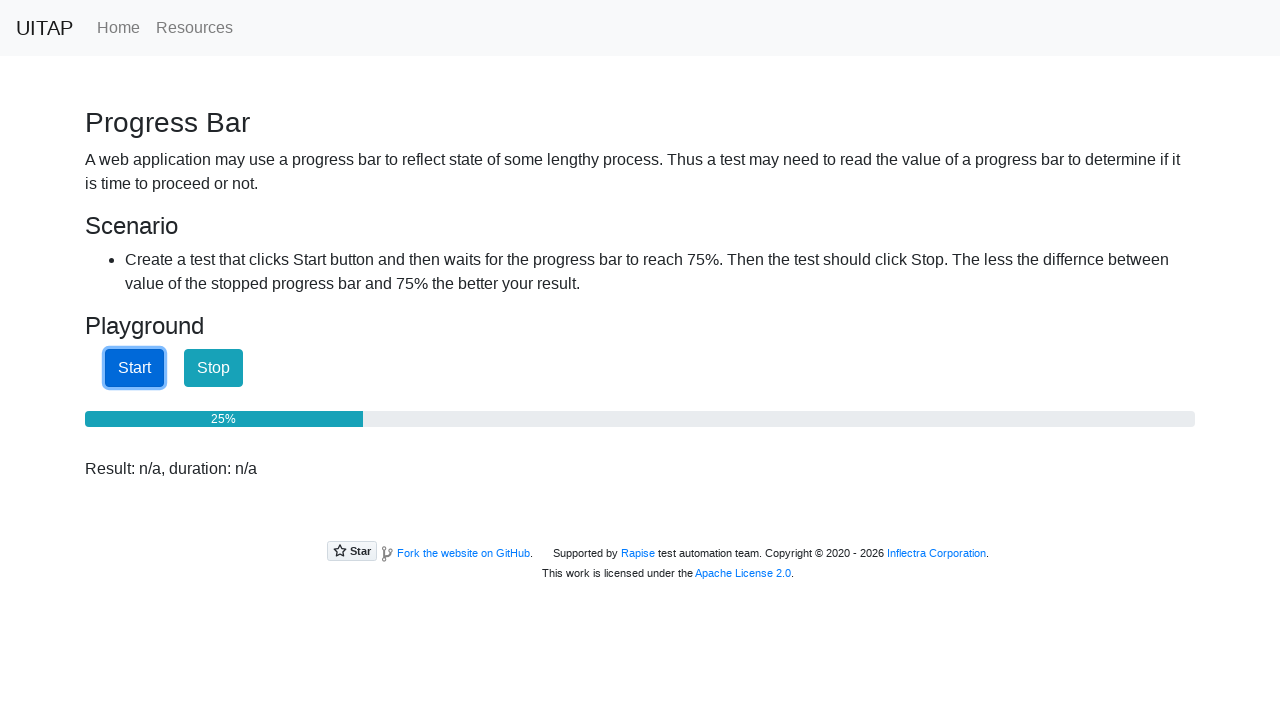

Retrieved current progress bar percentage
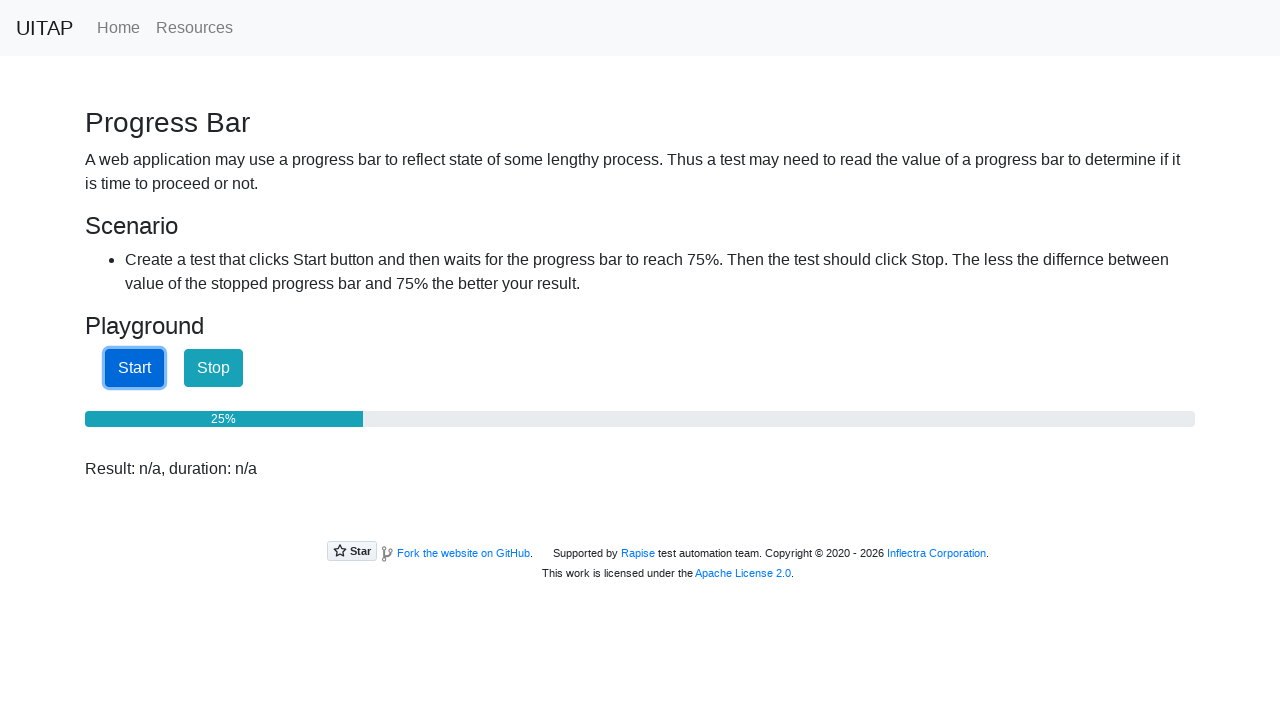

Retrieved current progress bar percentage
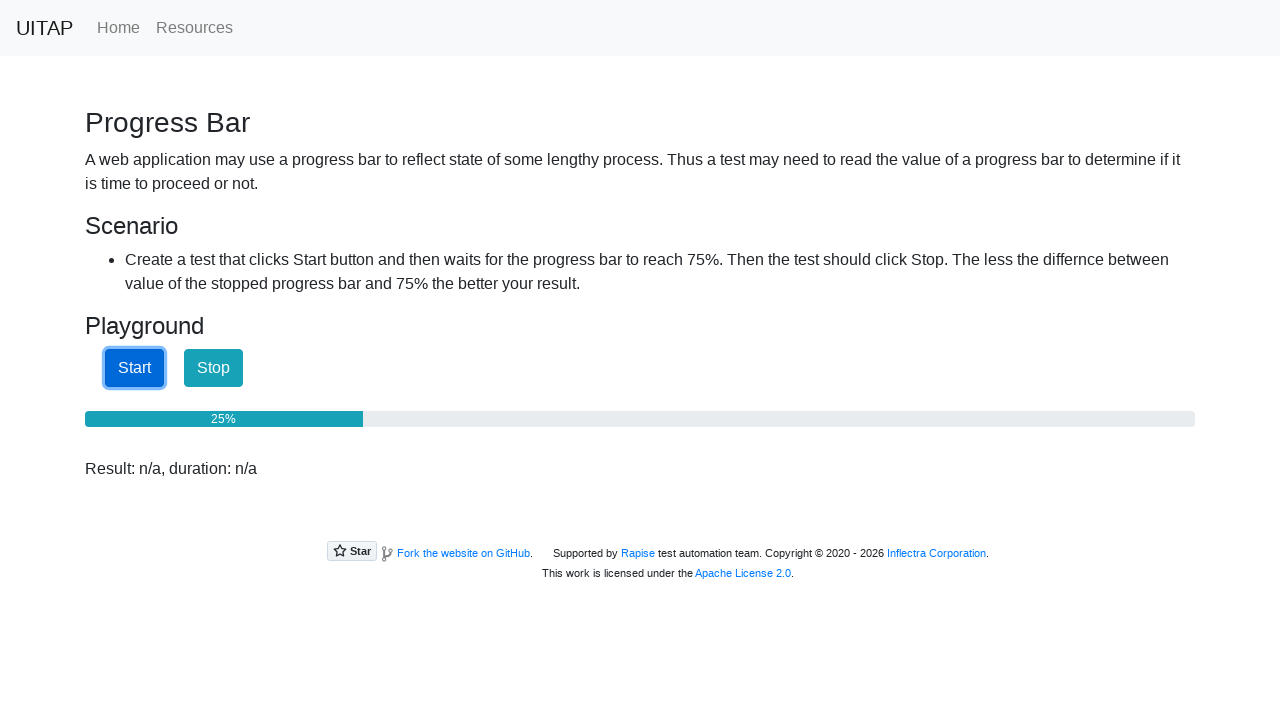

Retrieved current progress bar percentage
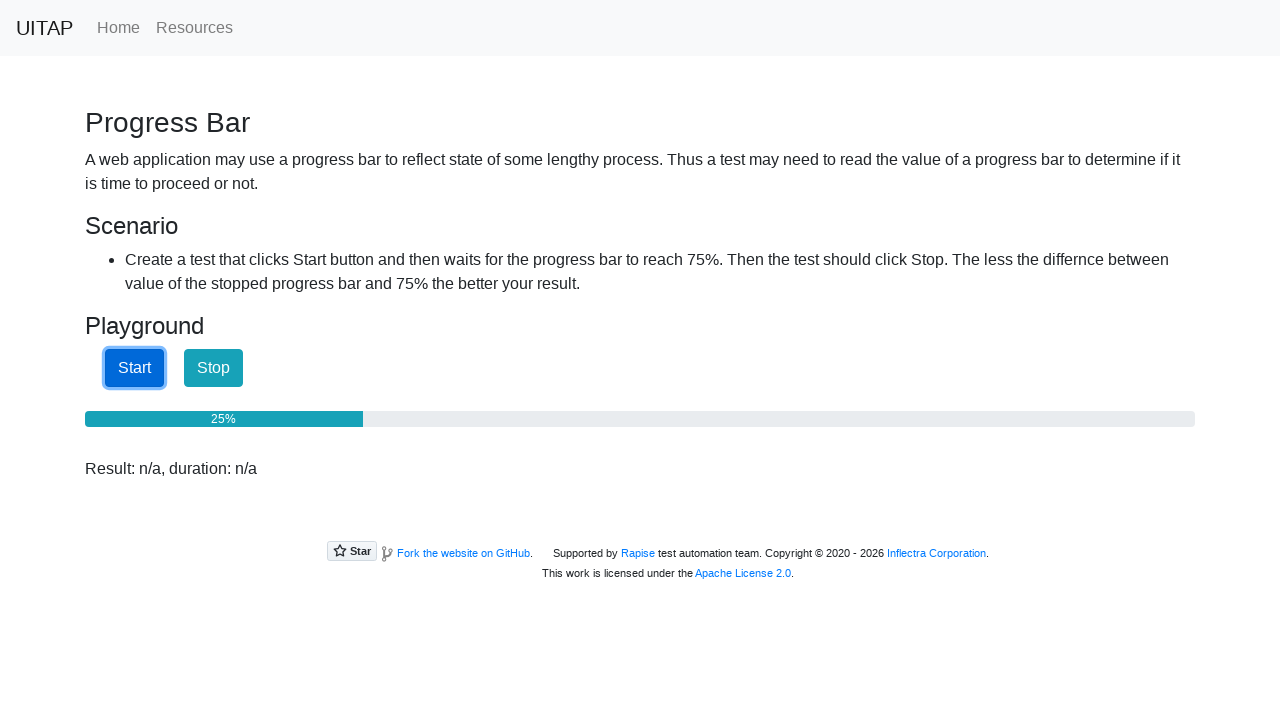

Retrieved current progress bar percentage
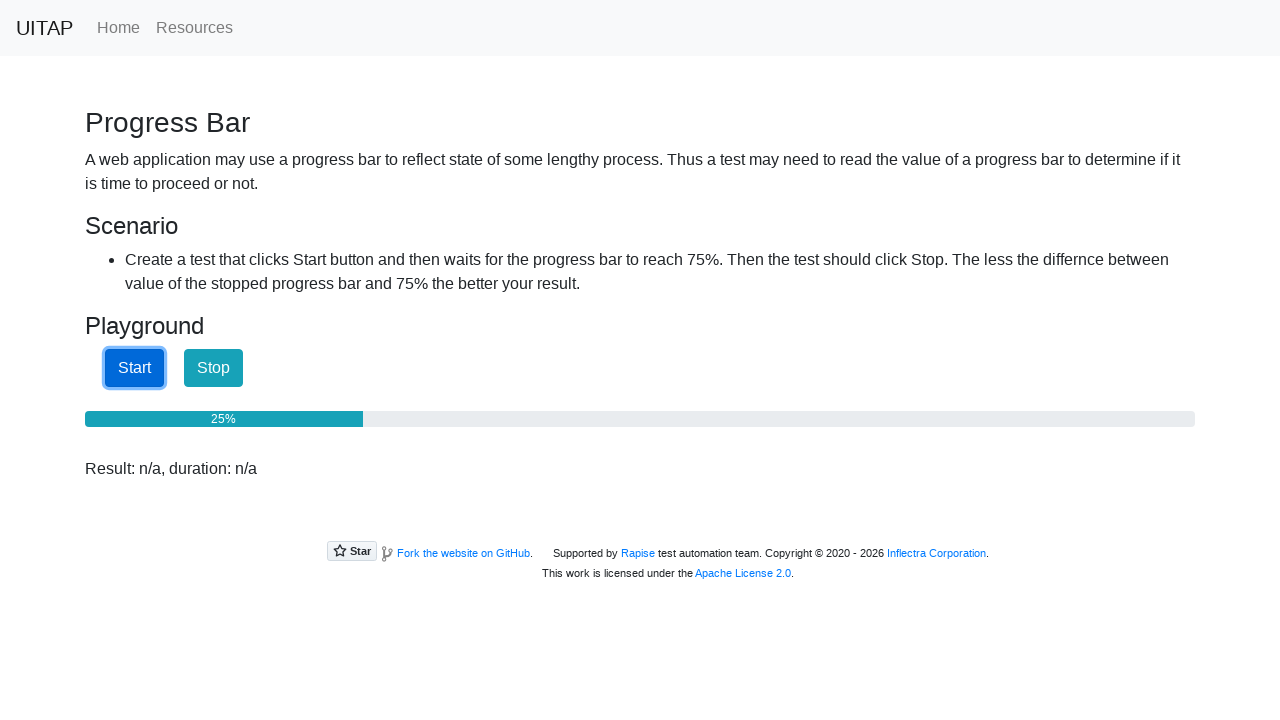

Retrieved current progress bar percentage
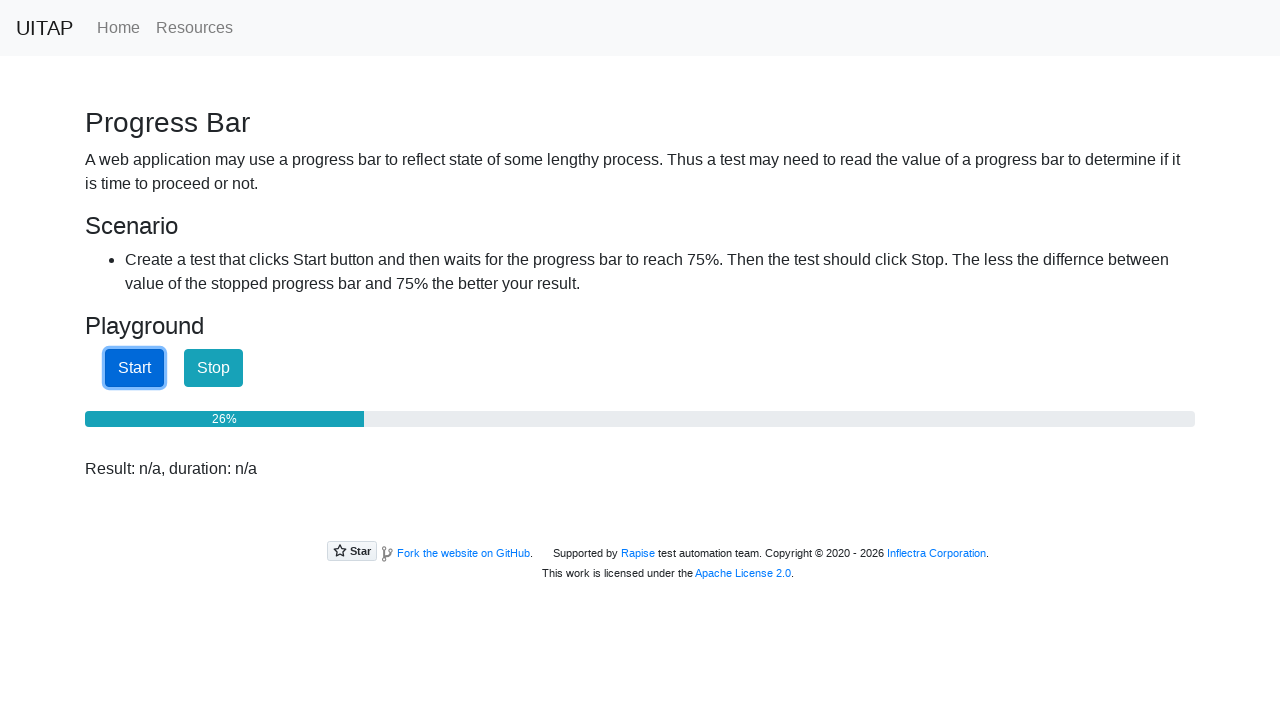

Retrieved current progress bar percentage
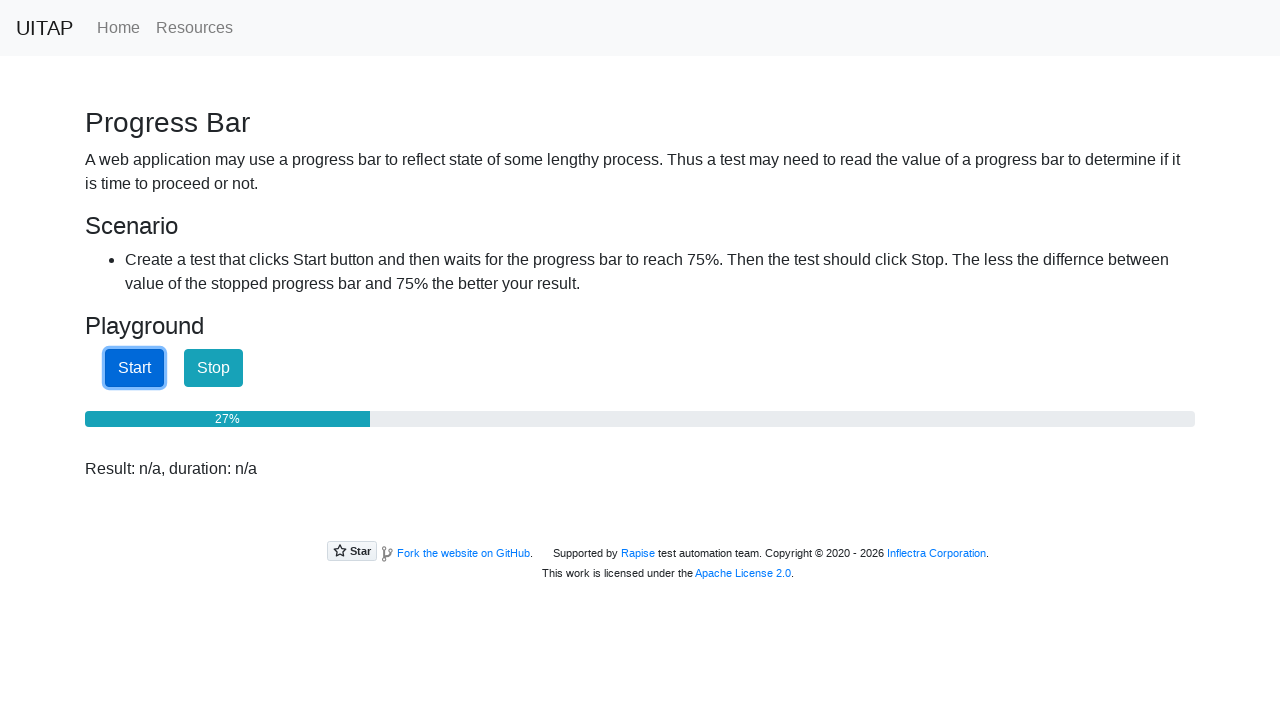

Retrieved current progress bar percentage
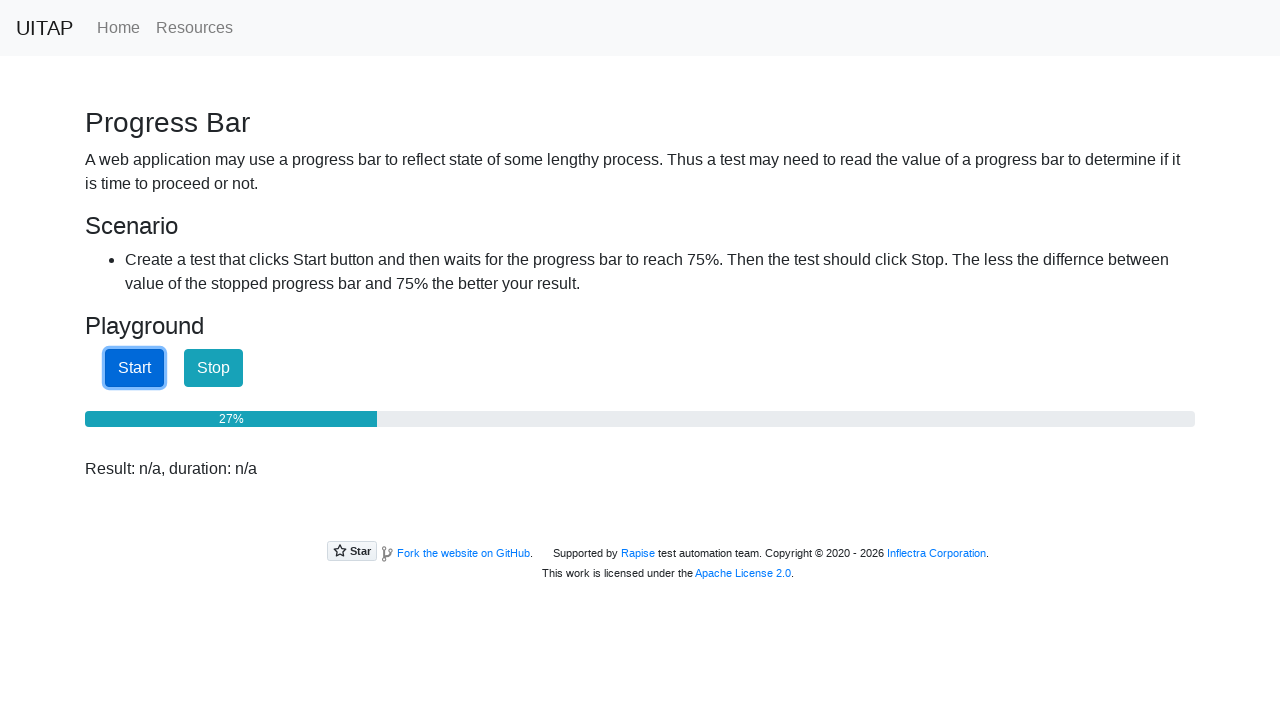

Retrieved current progress bar percentage
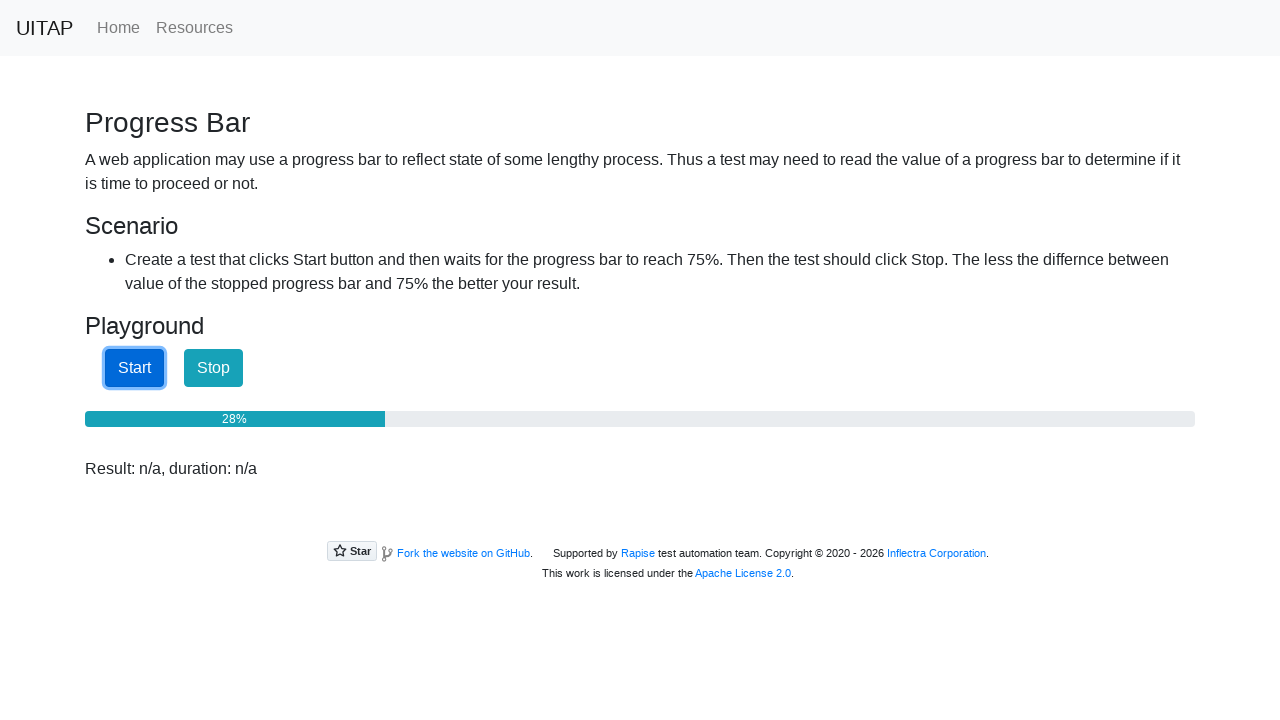

Retrieved current progress bar percentage
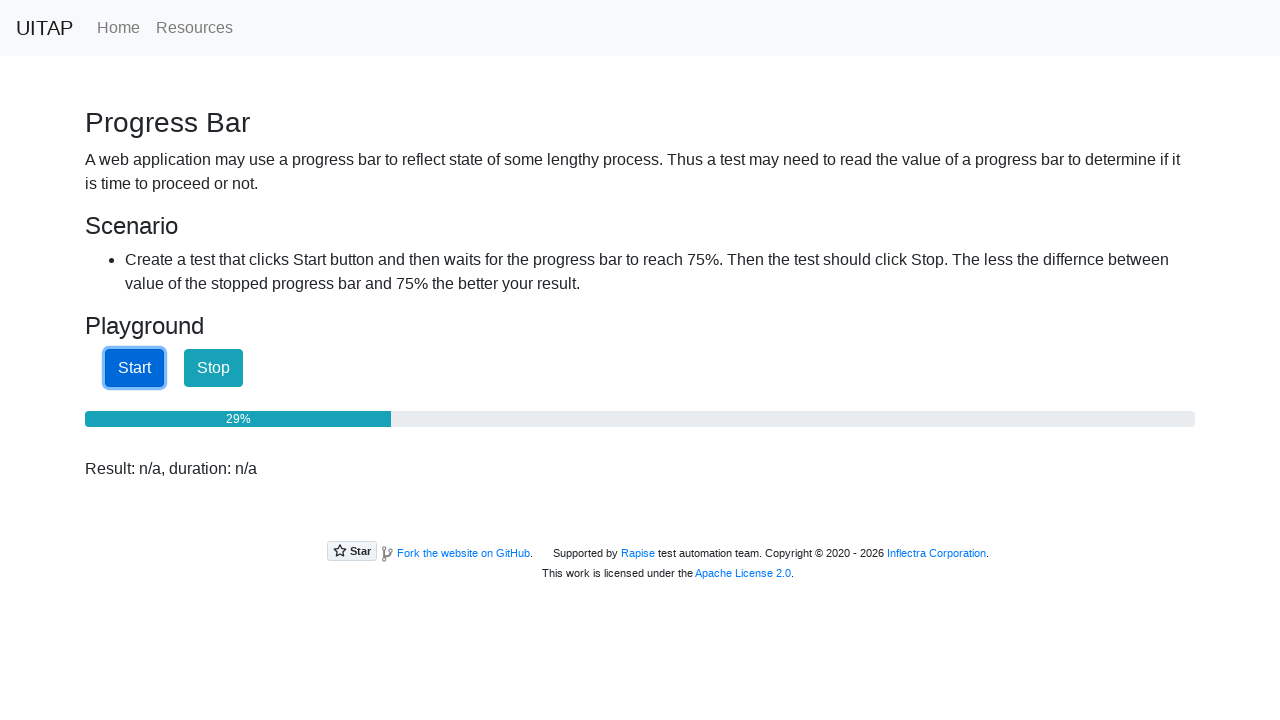

Retrieved current progress bar percentage
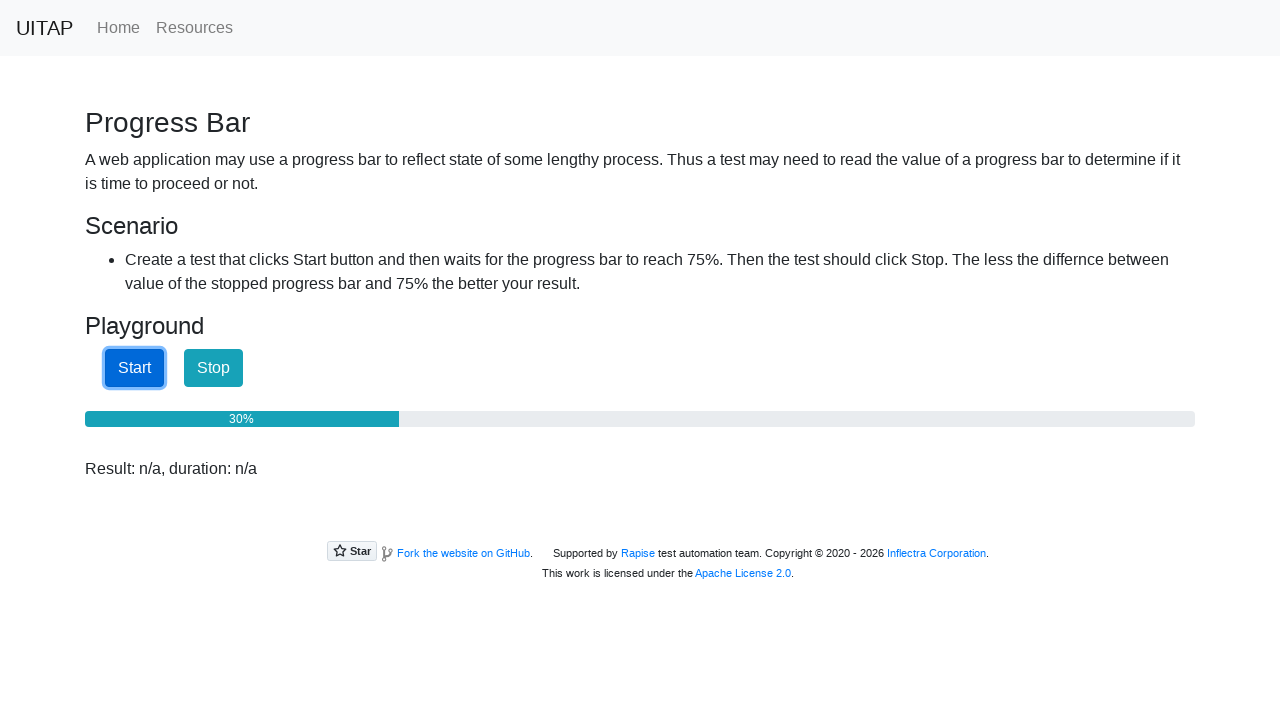

Retrieved current progress bar percentage
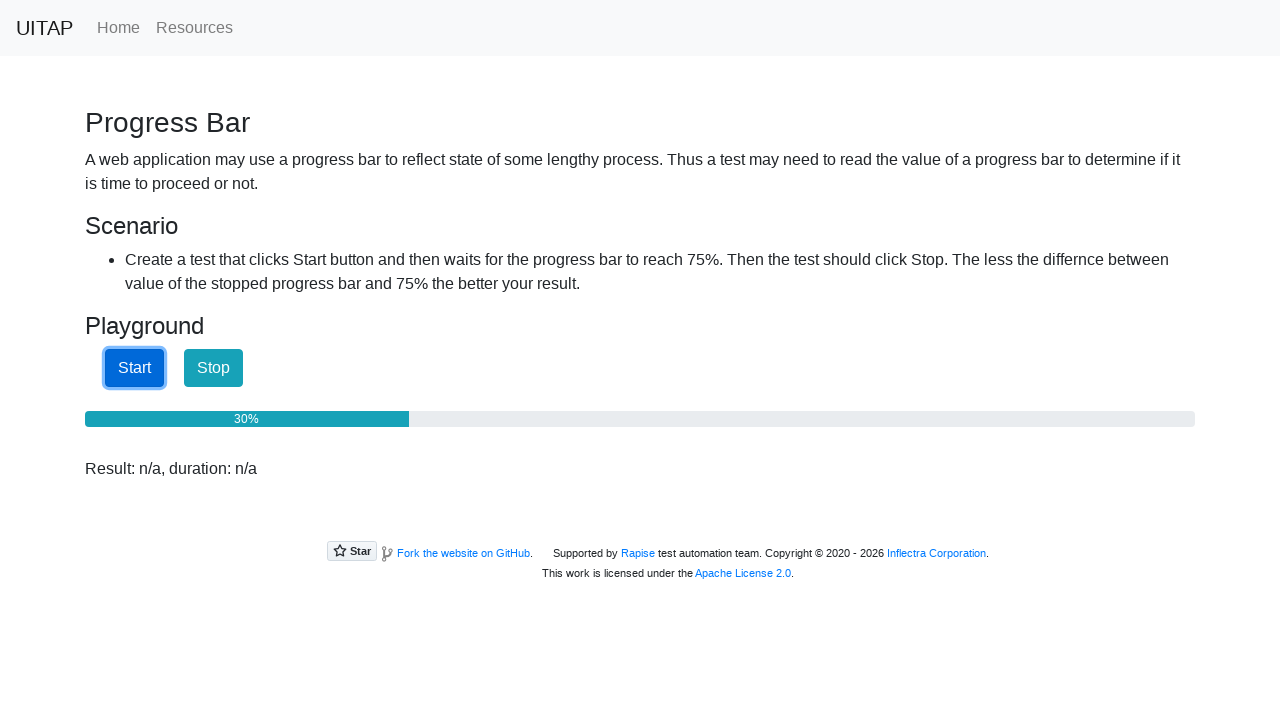

Retrieved current progress bar percentage
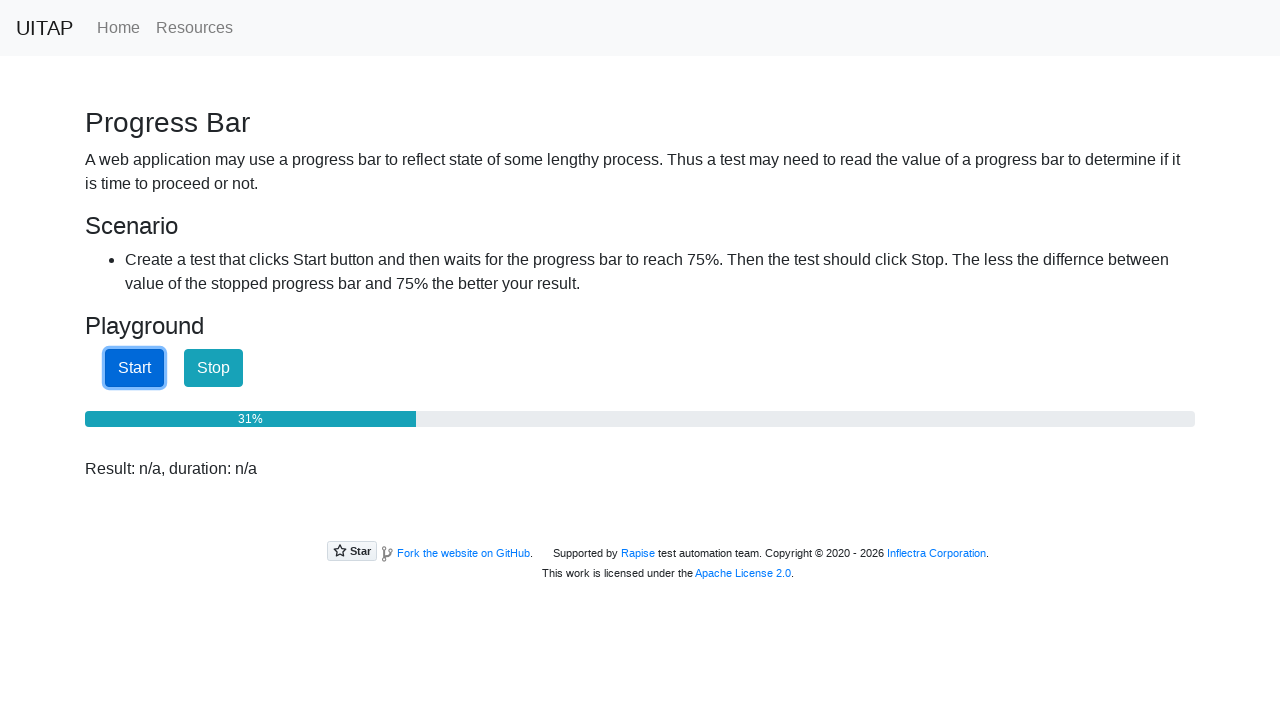

Retrieved current progress bar percentage
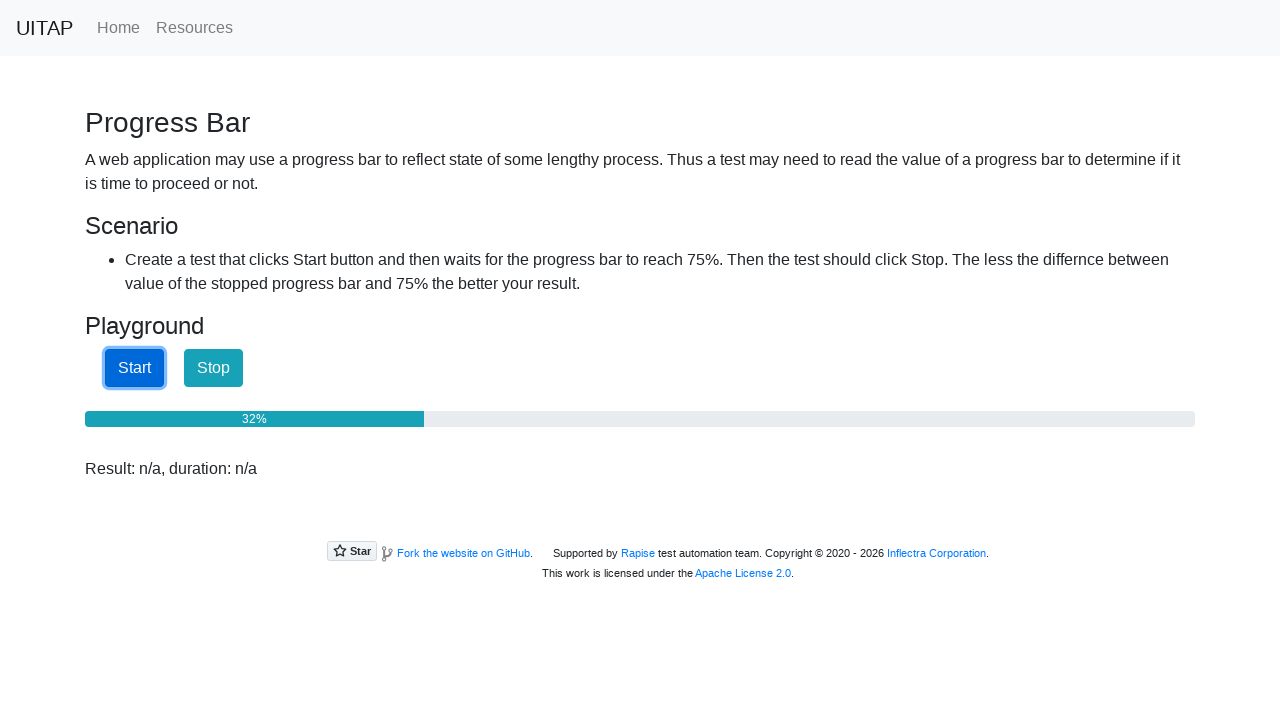

Retrieved current progress bar percentage
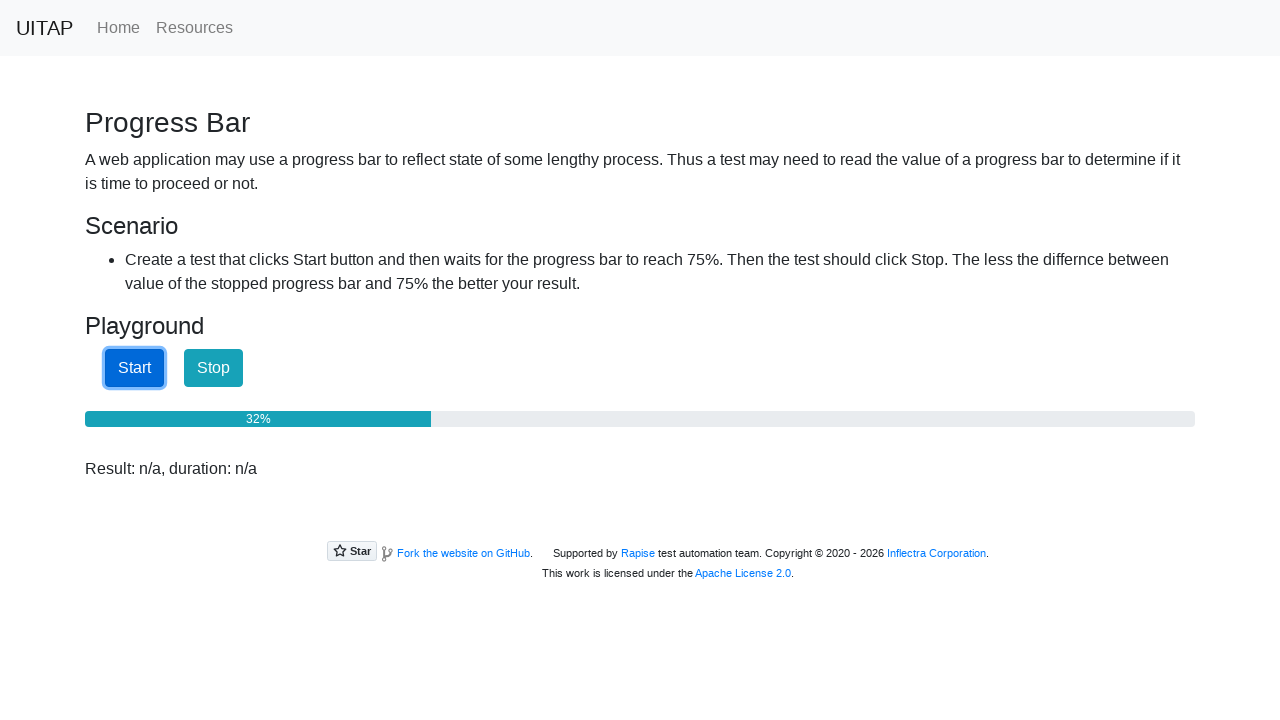

Retrieved current progress bar percentage
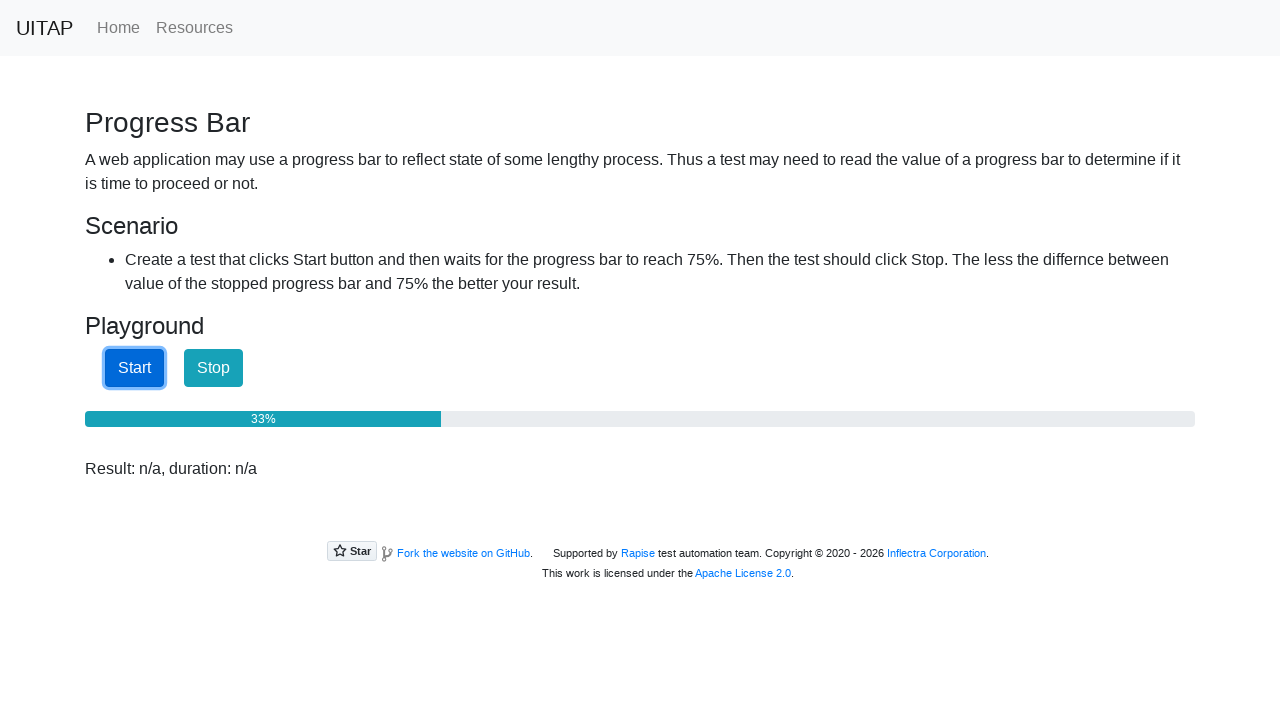

Retrieved current progress bar percentage
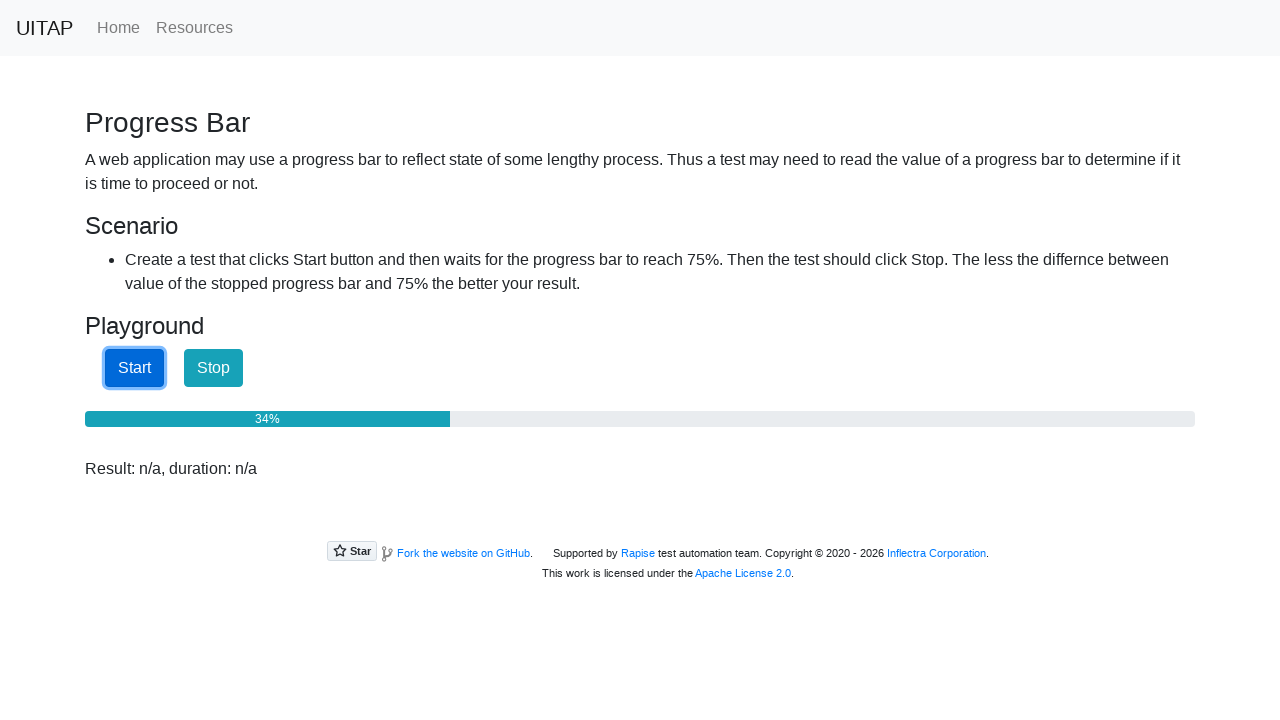

Retrieved current progress bar percentage
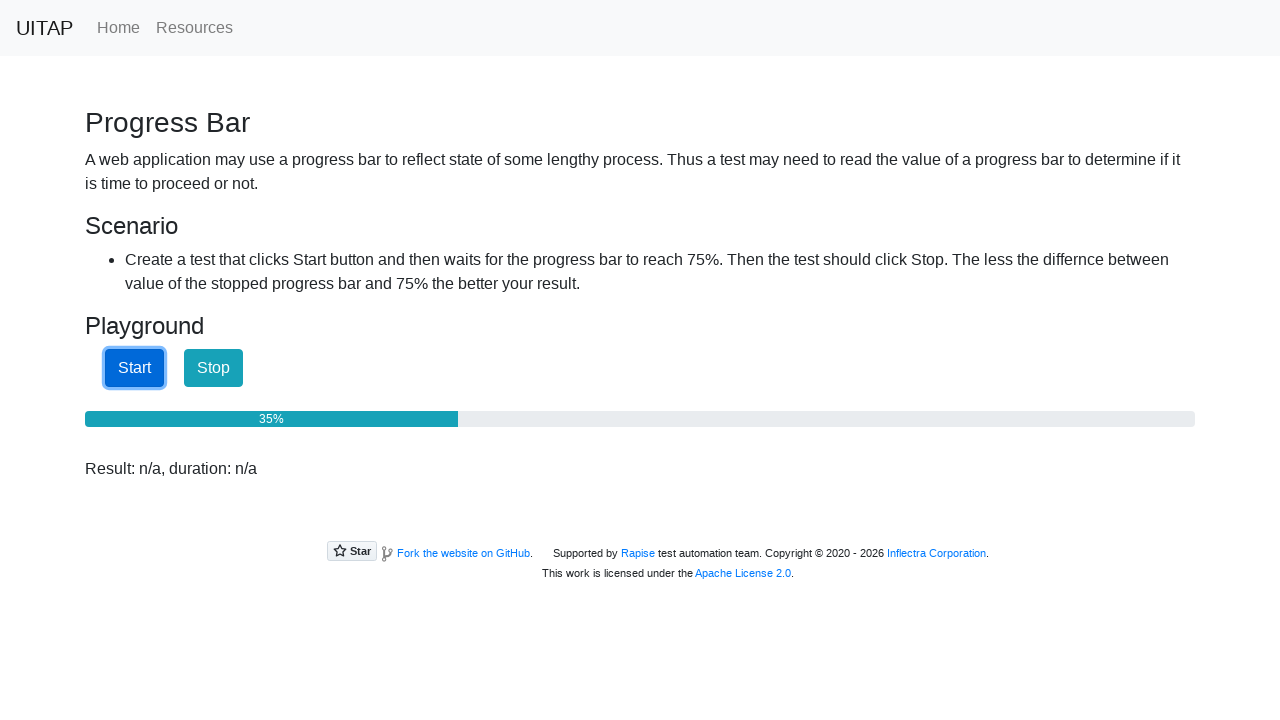

Retrieved current progress bar percentage
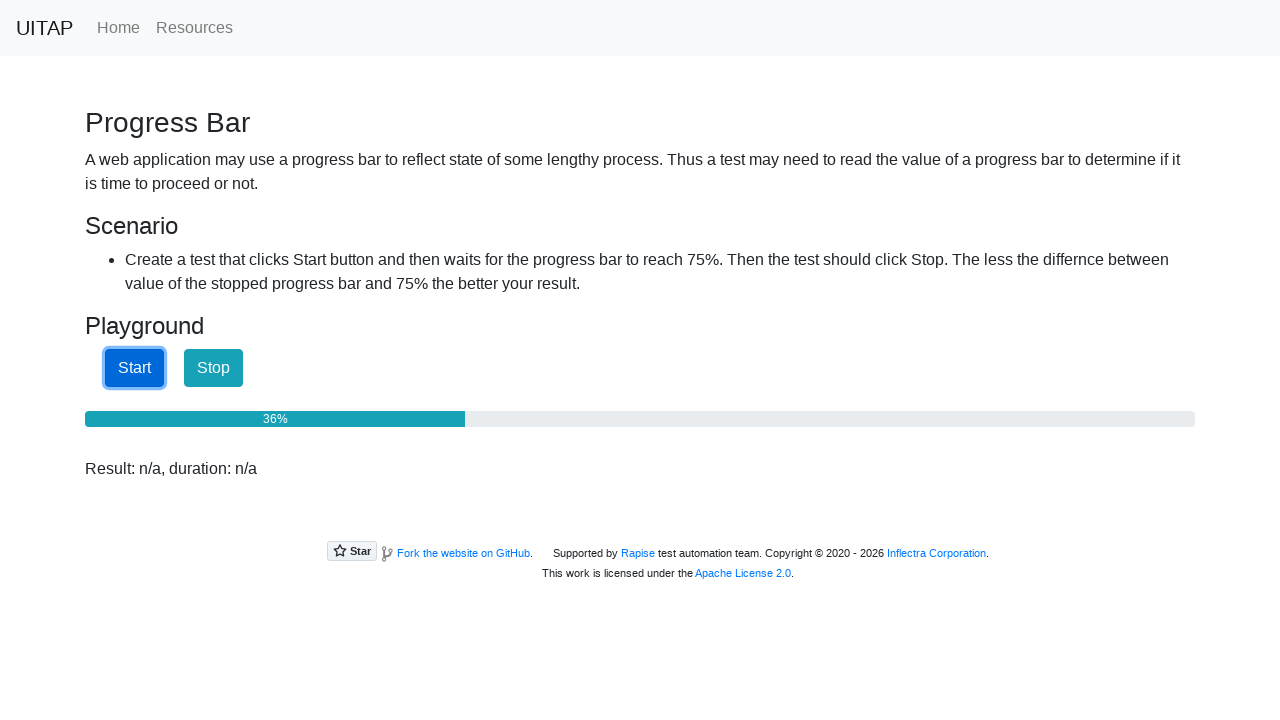

Retrieved current progress bar percentage
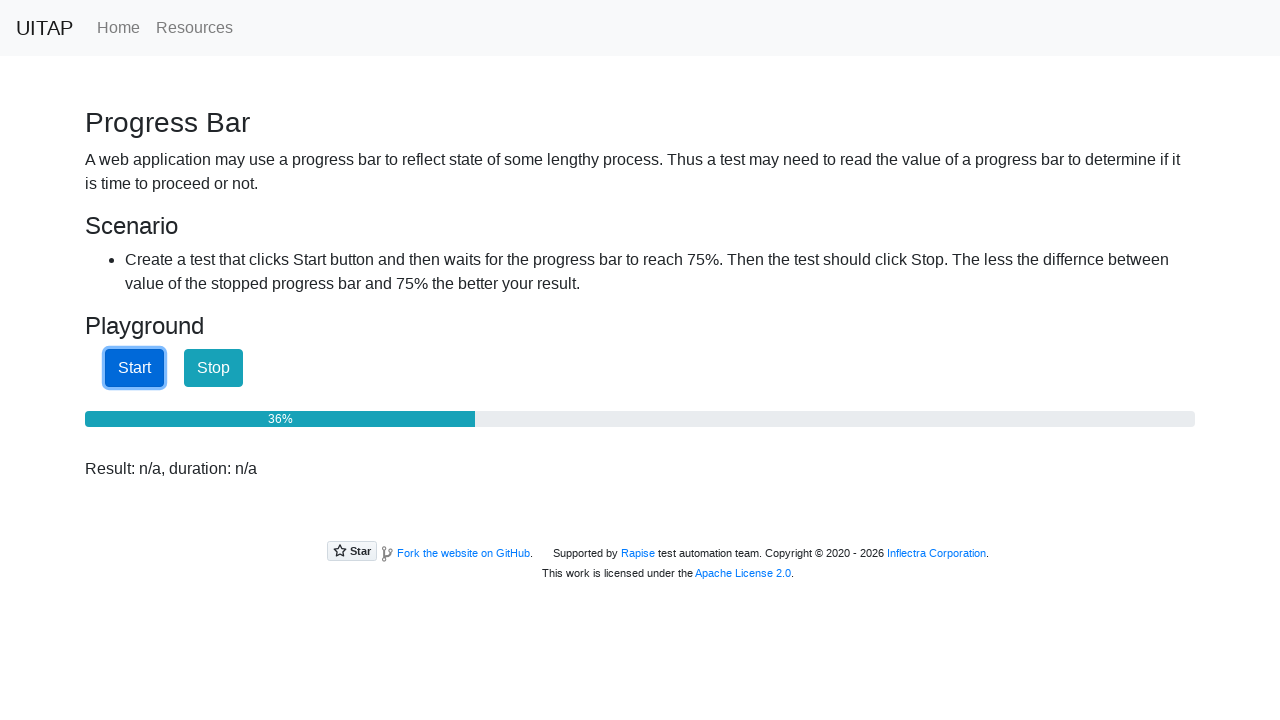

Retrieved current progress bar percentage
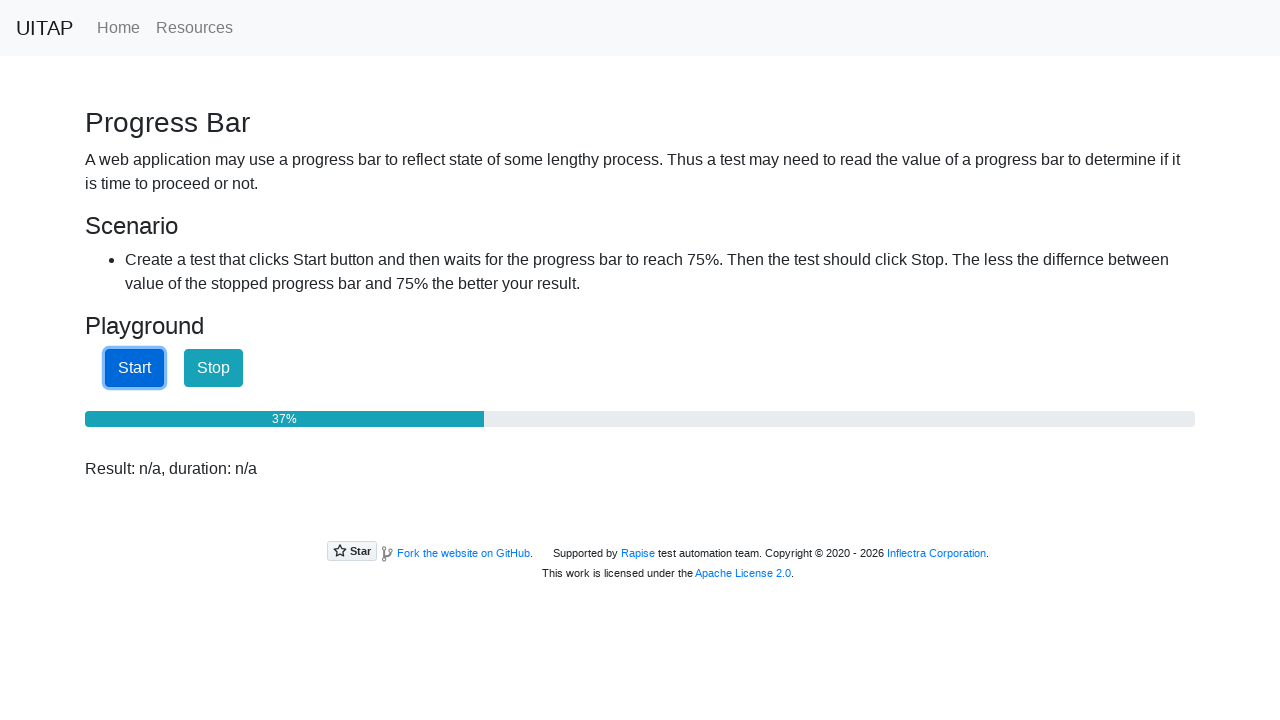

Retrieved current progress bar percentage
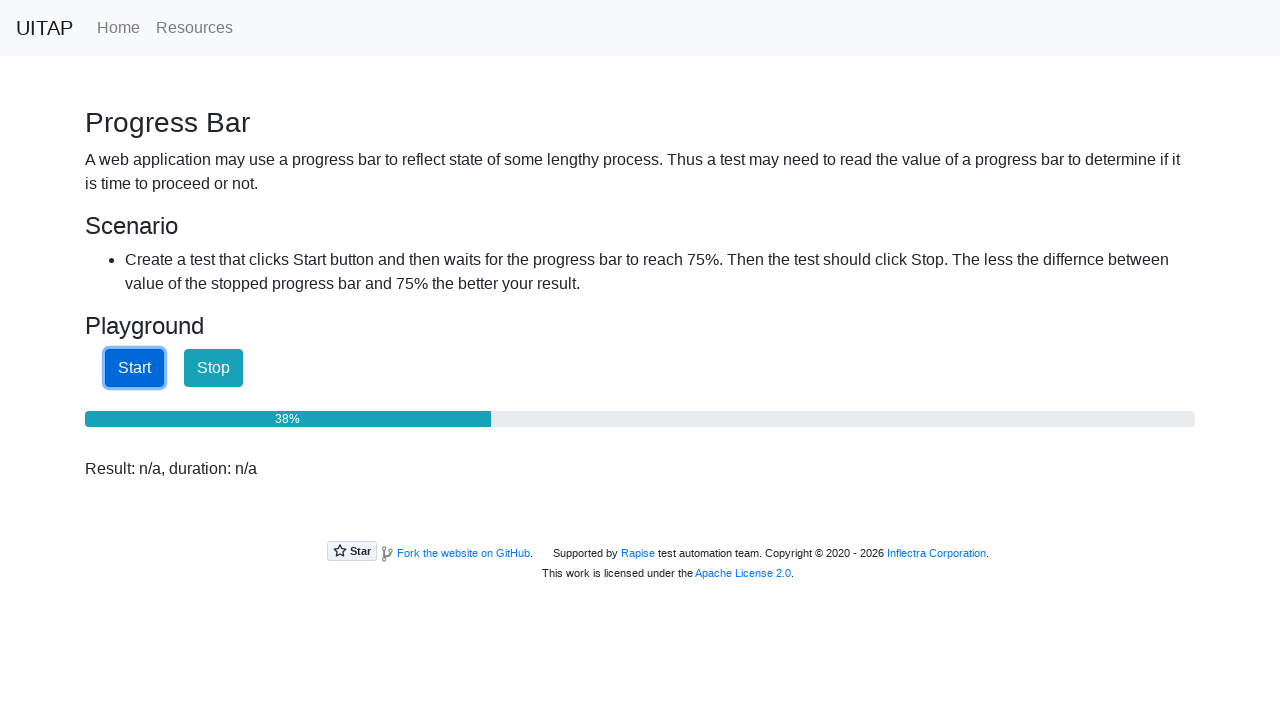

Retrieved current progress bar percentage
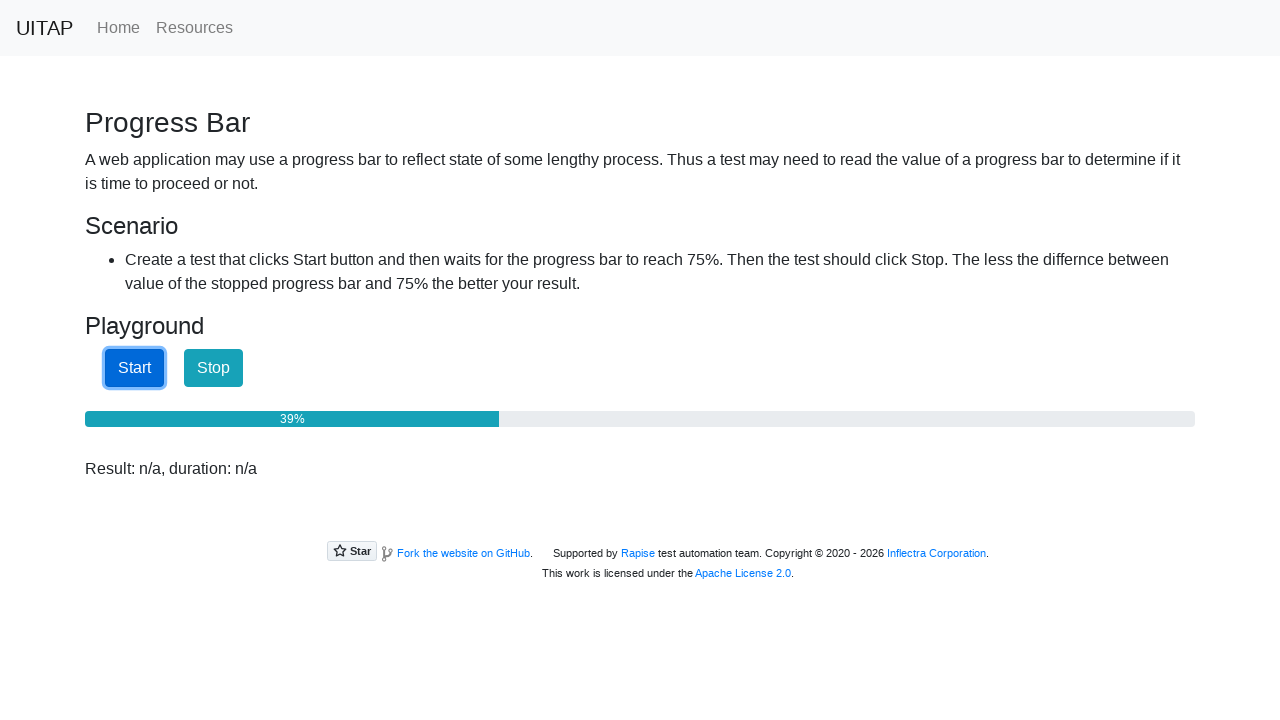

Retrieved current progress bar percentage
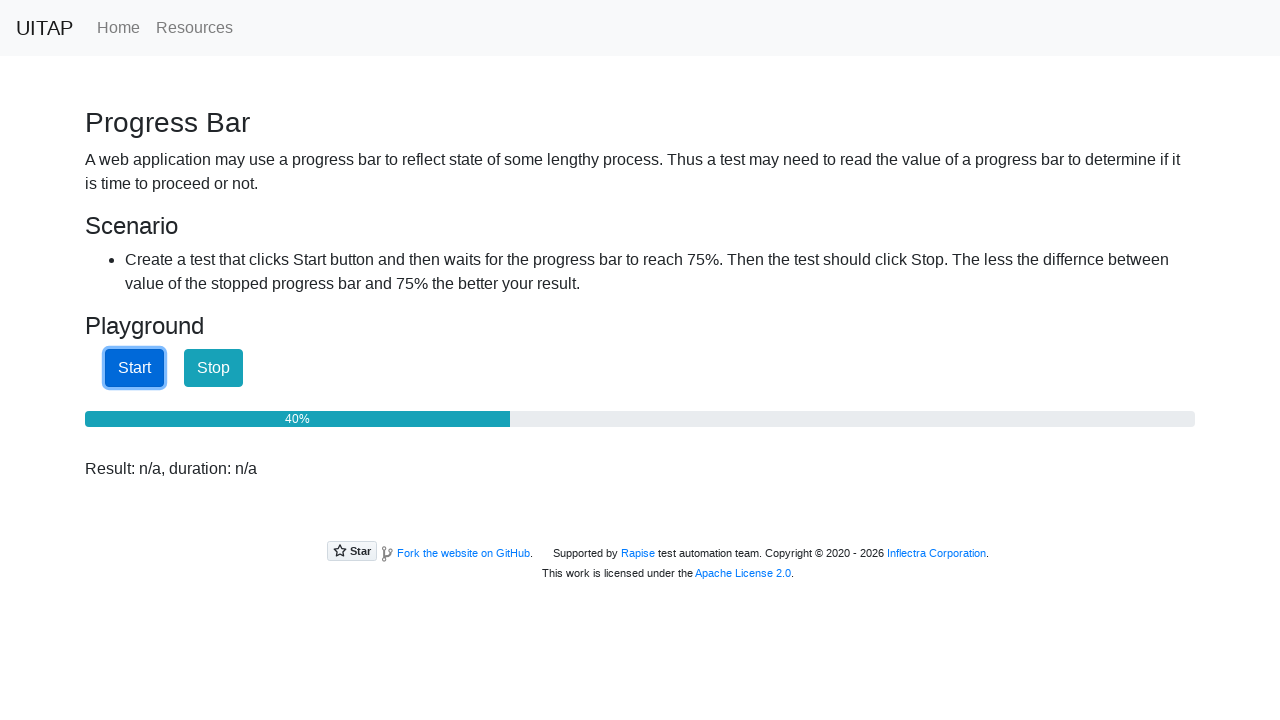

Retrieved current progress bar percentage
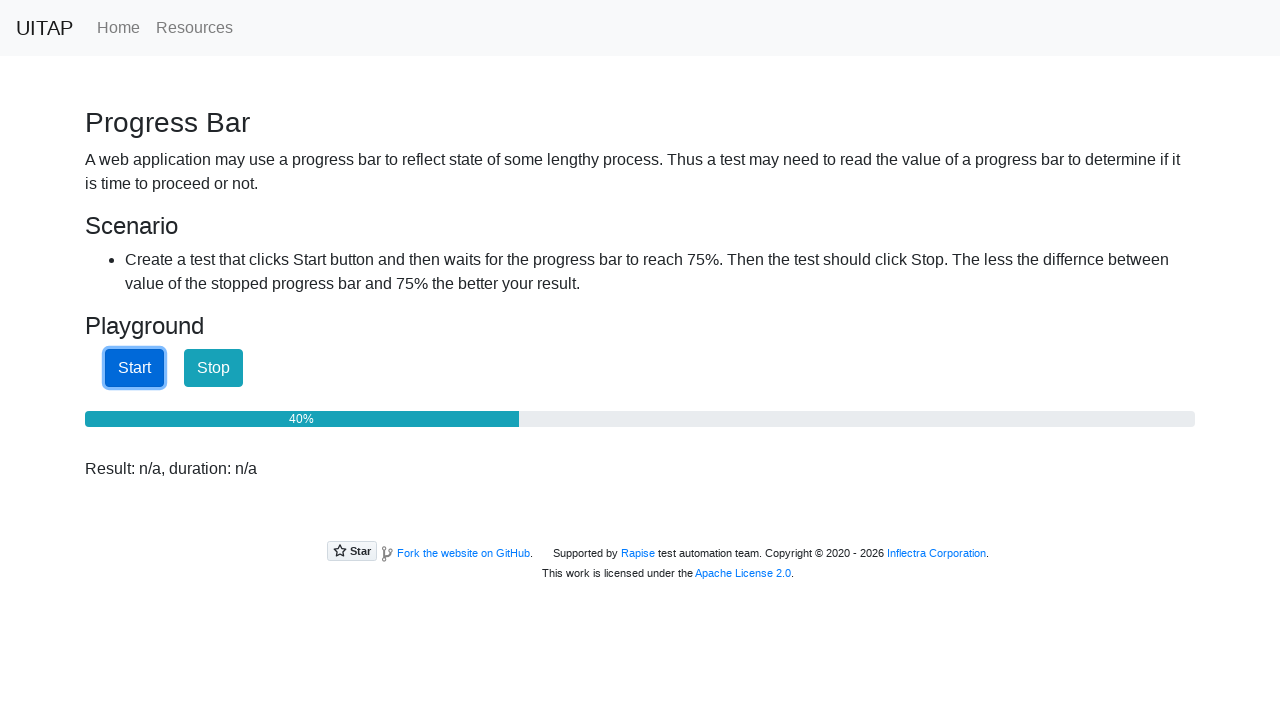

Retrieved current progress bar percentage
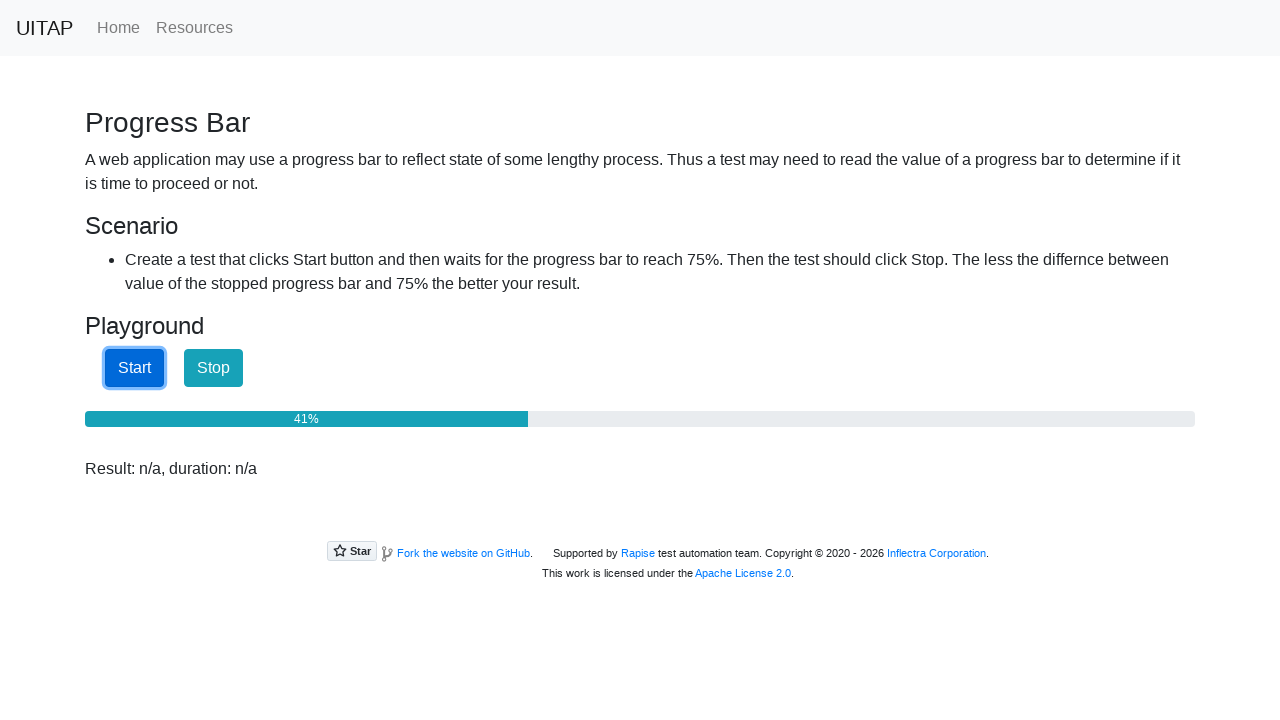

Retrieved current progress bar percentage
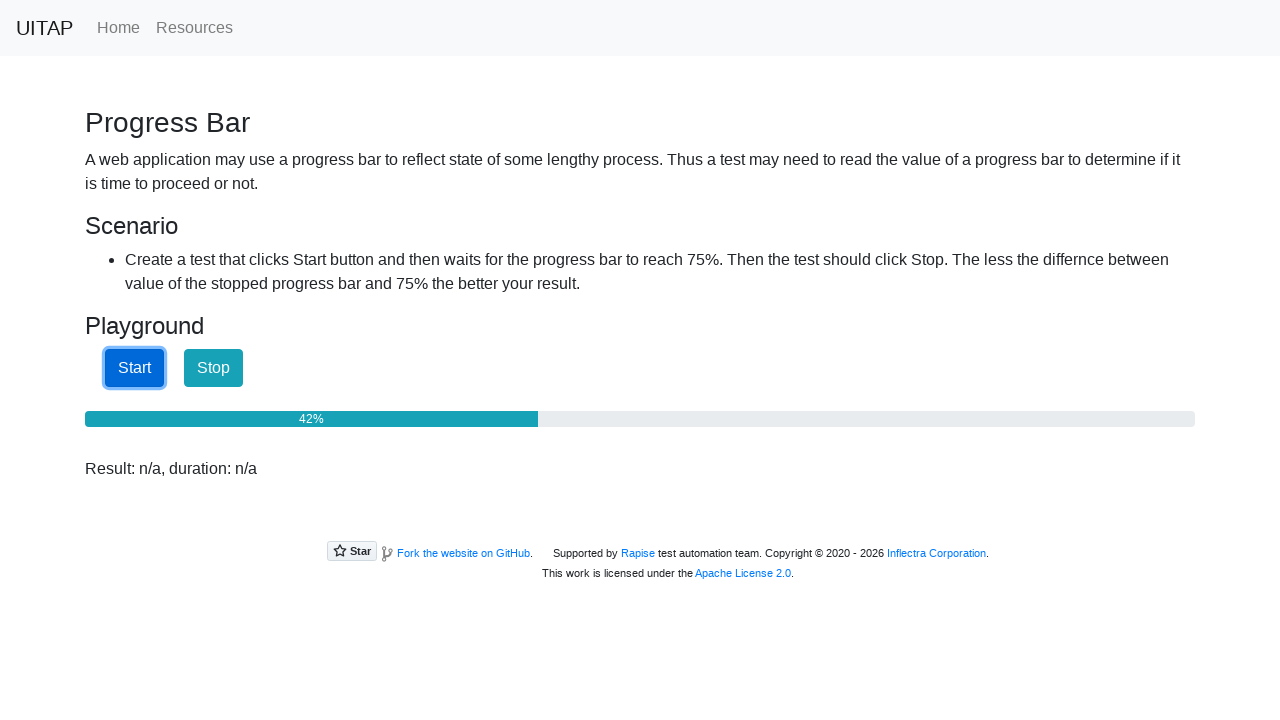

Retrieved current progress bar percentage
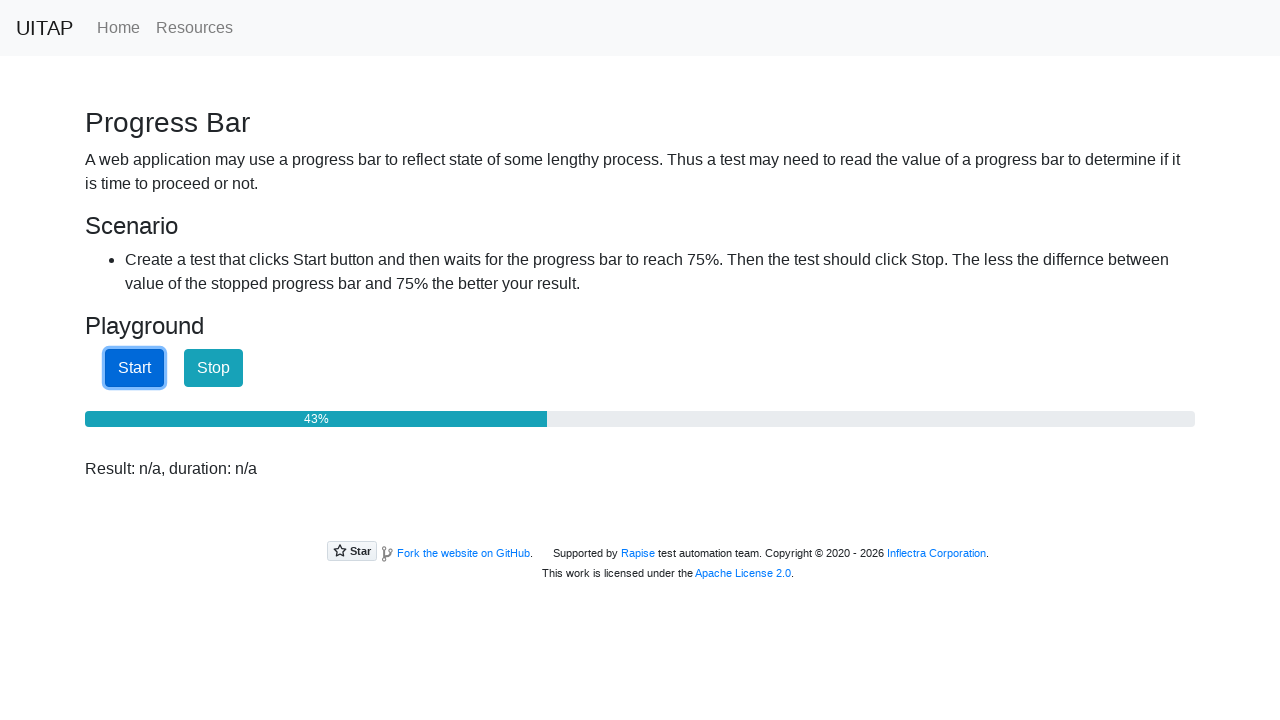

Retrieved current progress bar percentage
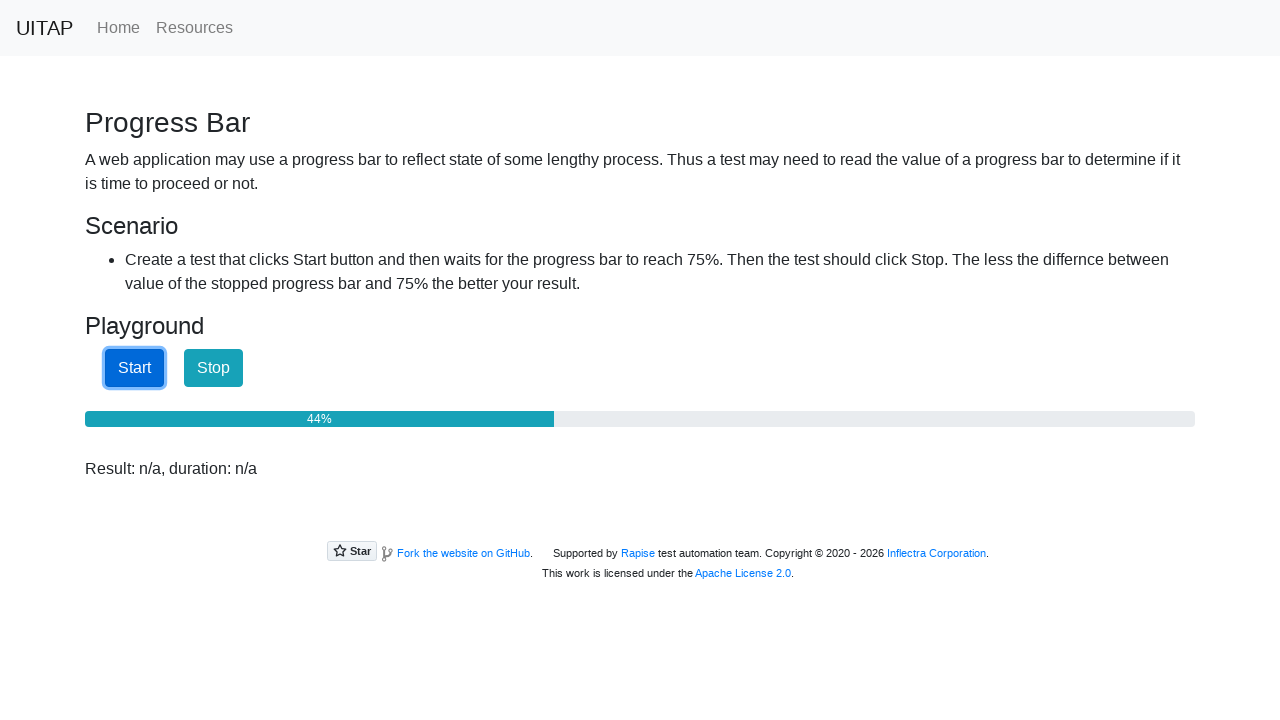

Retrieved current progress bar percentage
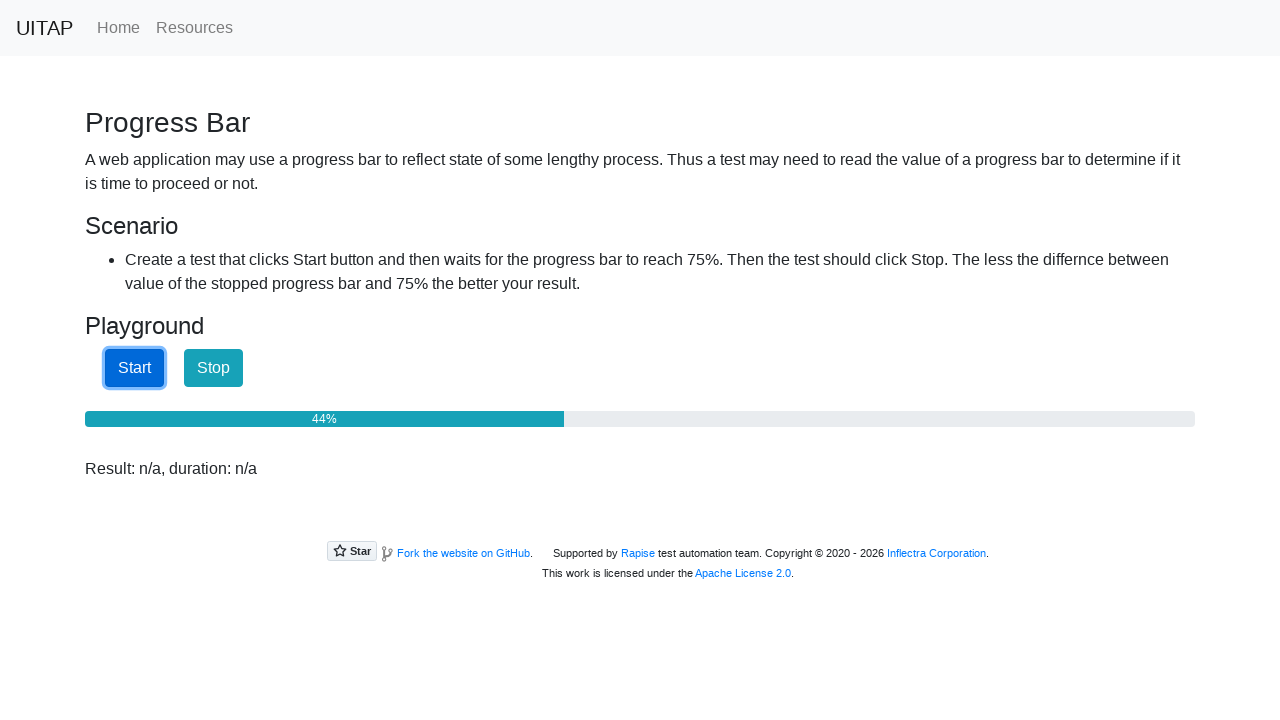

Retrieved current progress bar percentage
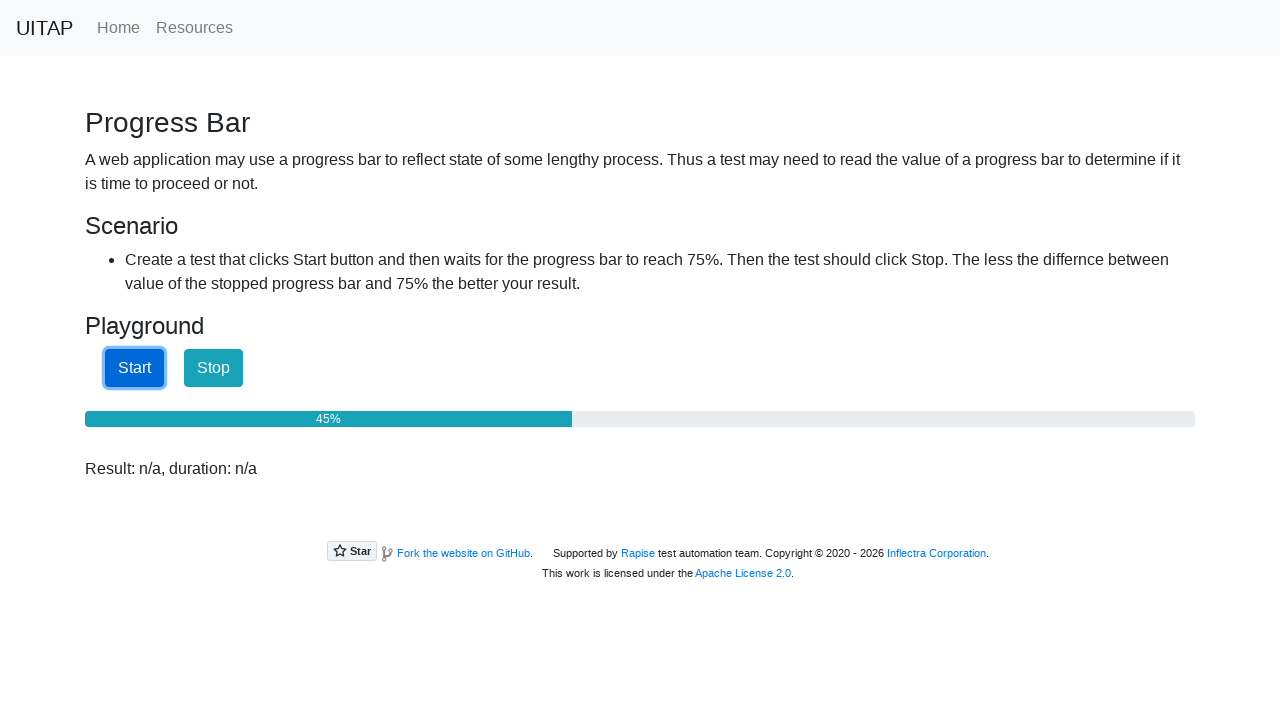

Retrieved current progress bar percentage
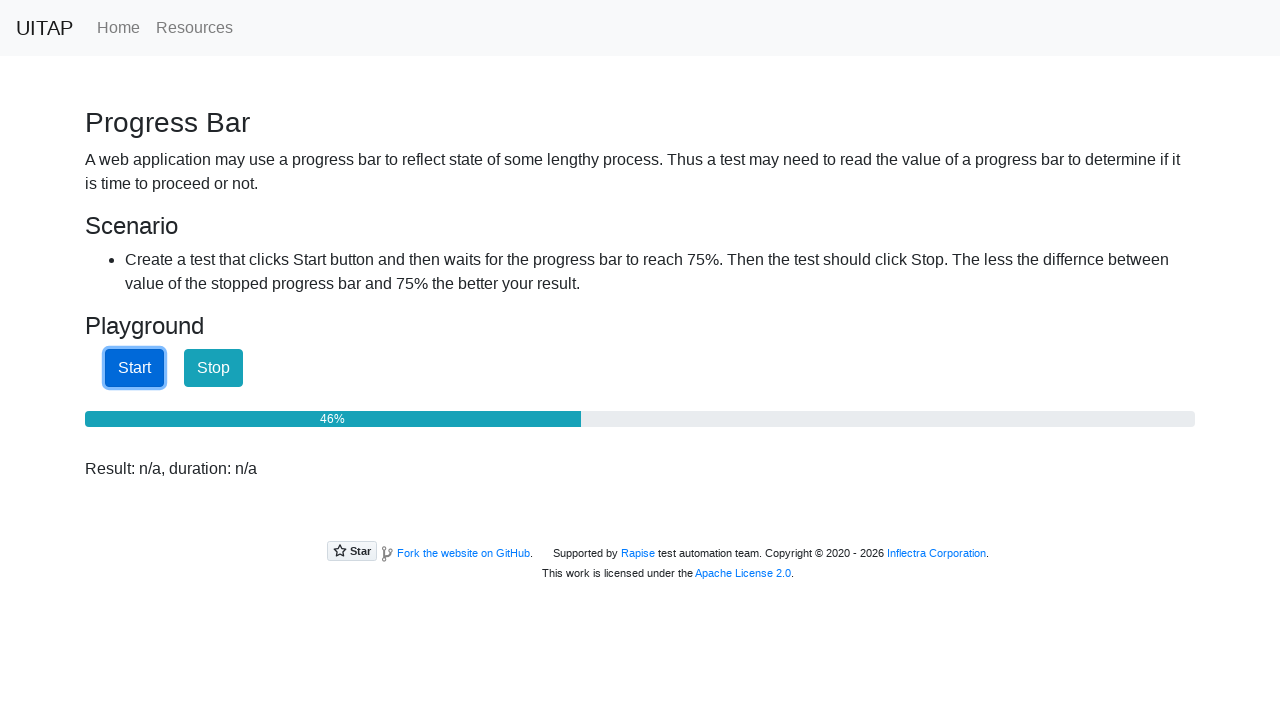

Retrieved current progress bar percentage
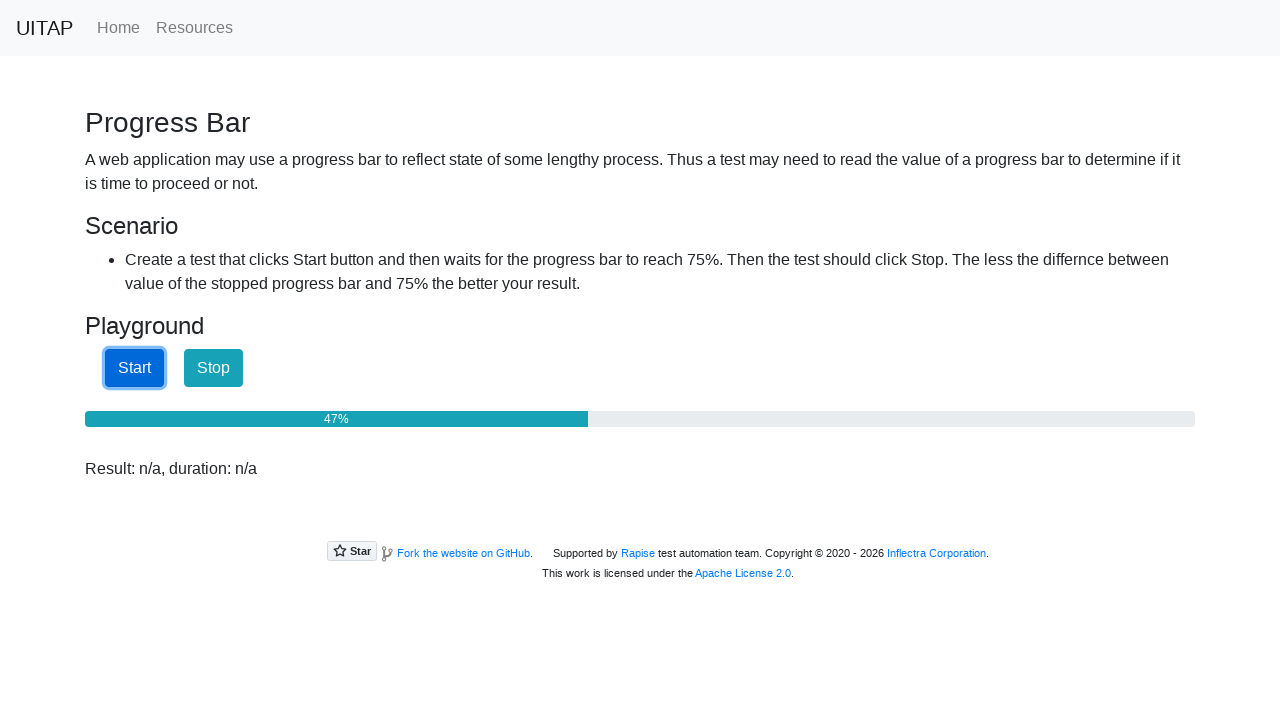

Retrieved current progress bar percentage
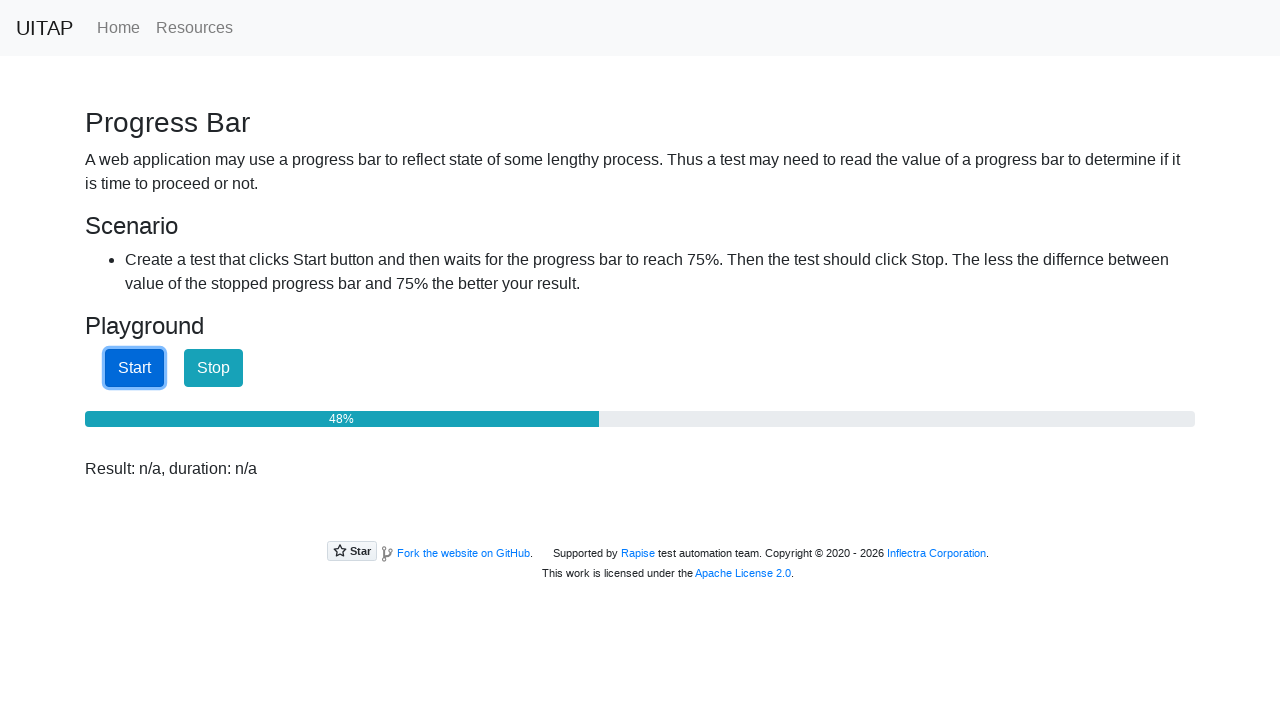

Retrieved current progress bar percentage
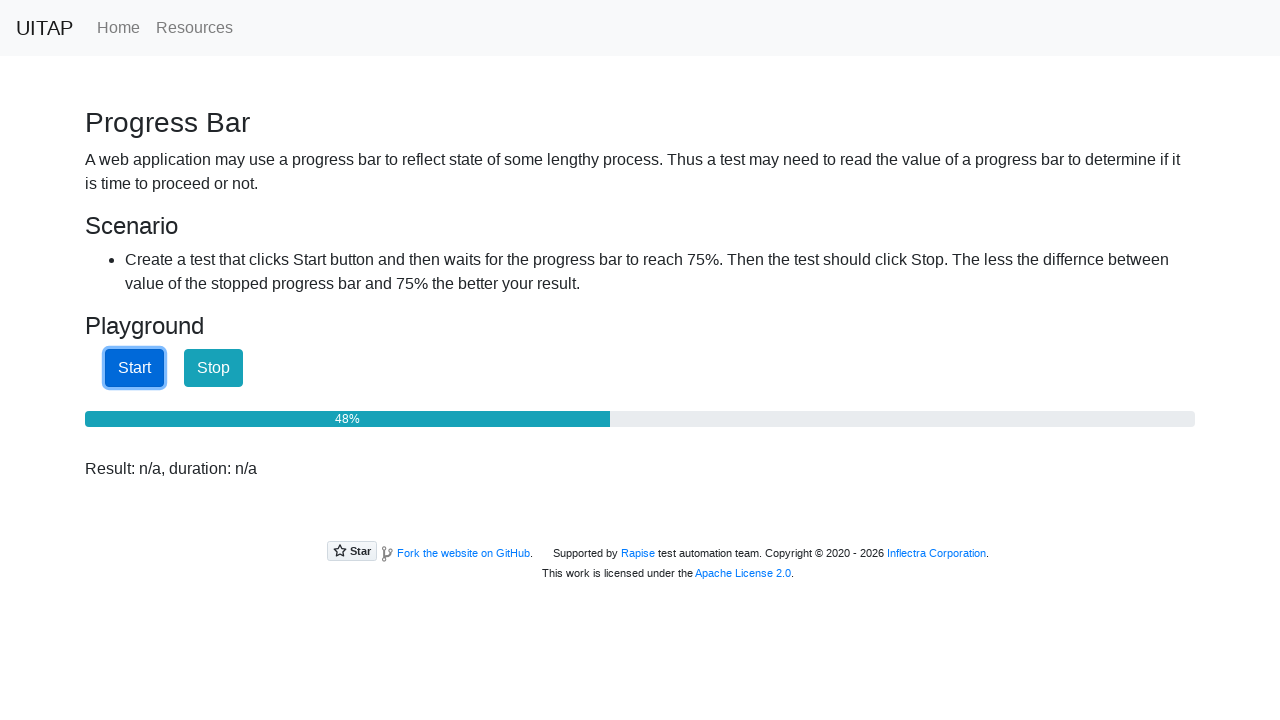

Retrieved current progress bar percentage
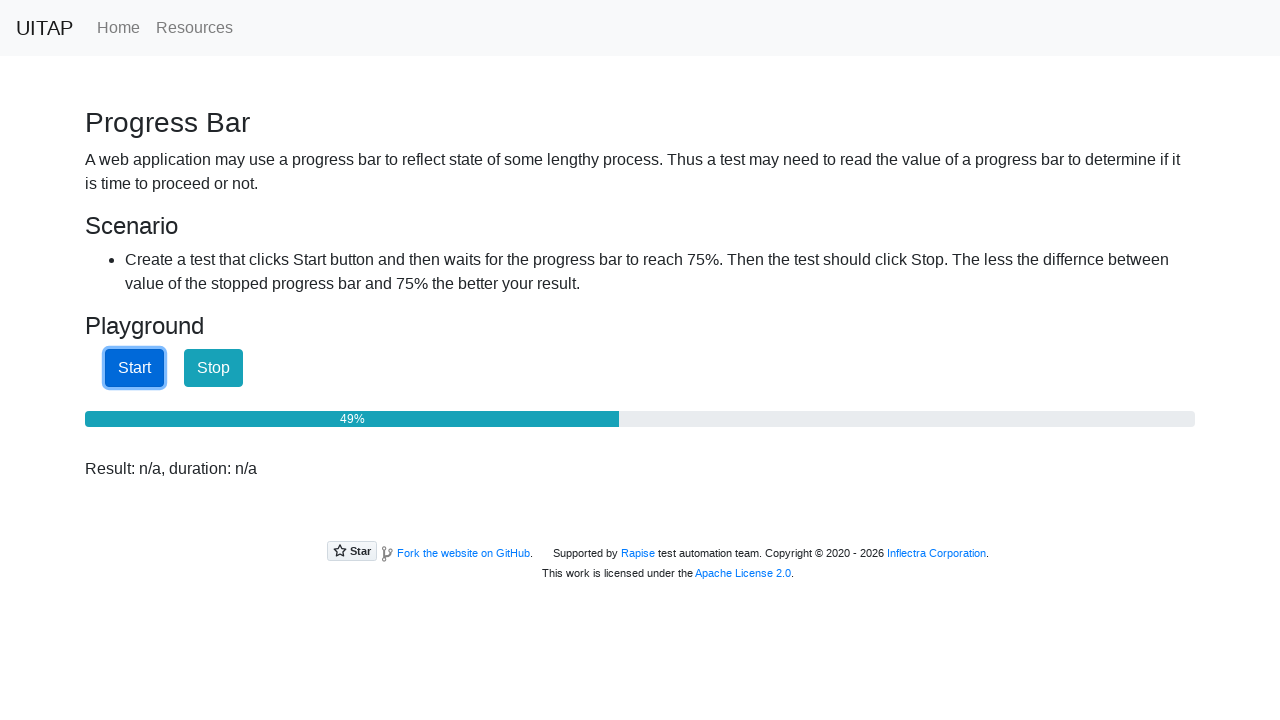

Retrieved current progress bar percentage
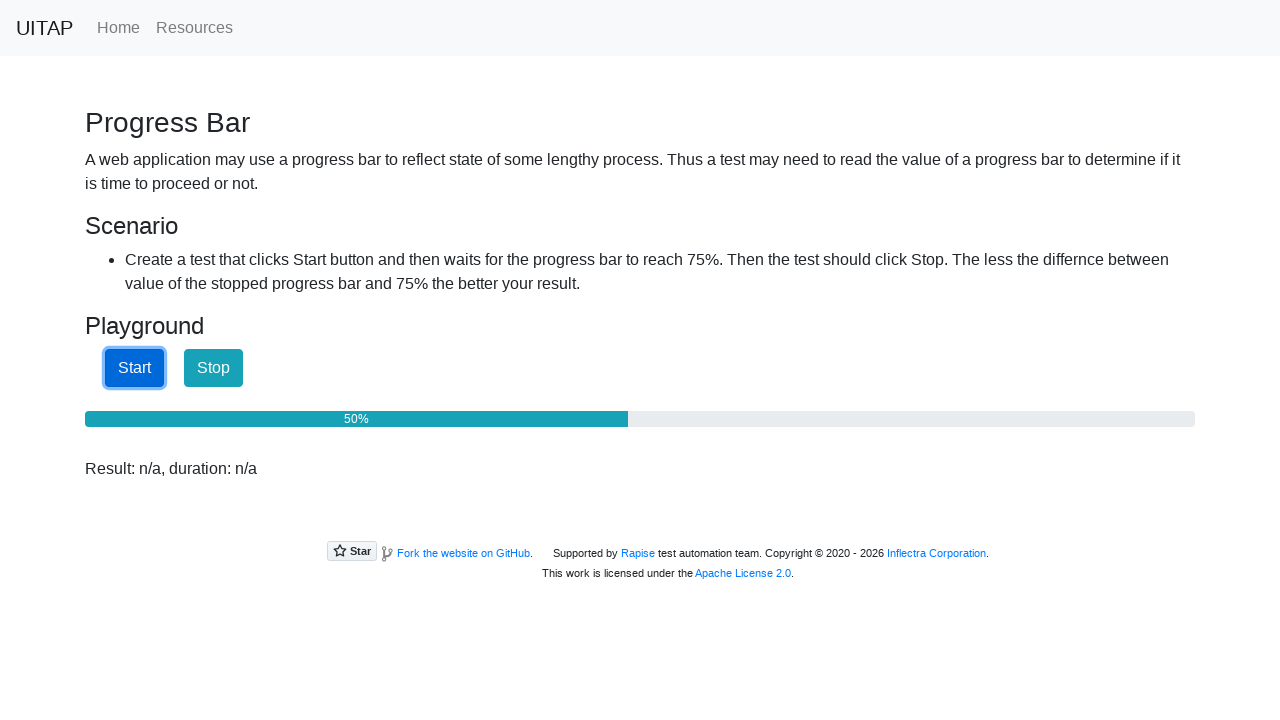

Retrieved current progress bar percentage
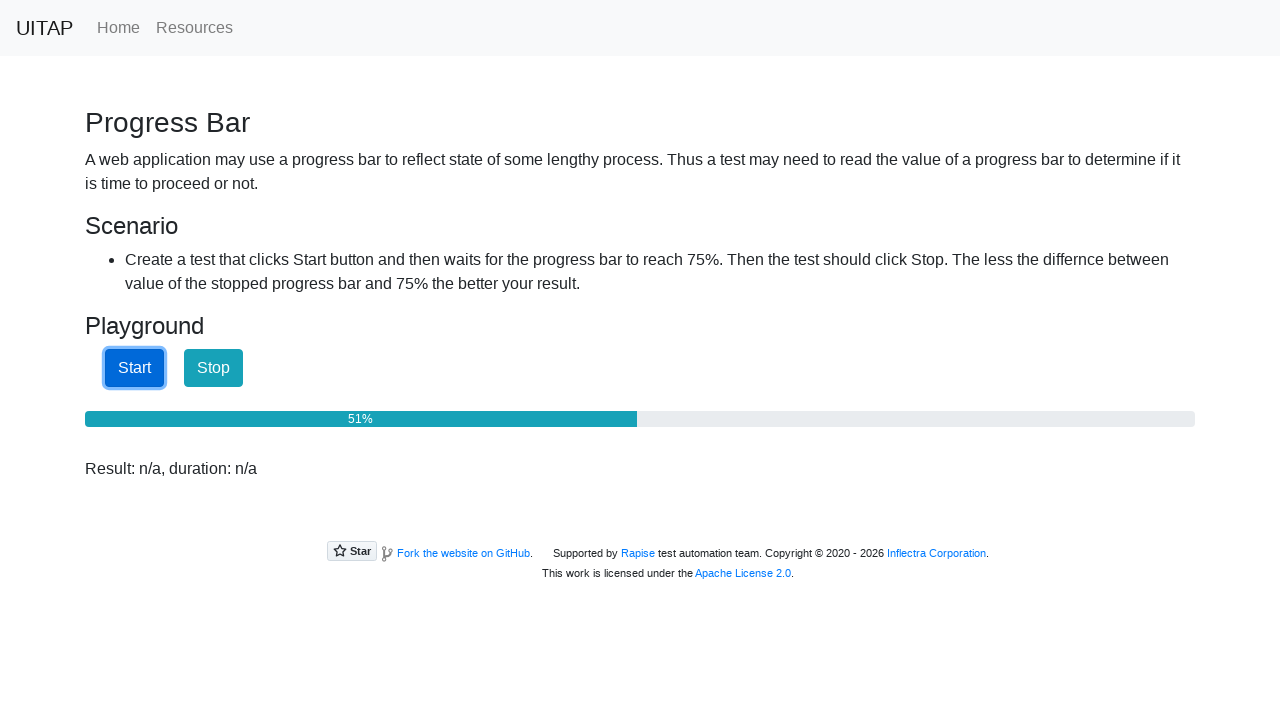

Retrieved current progress bar percentage
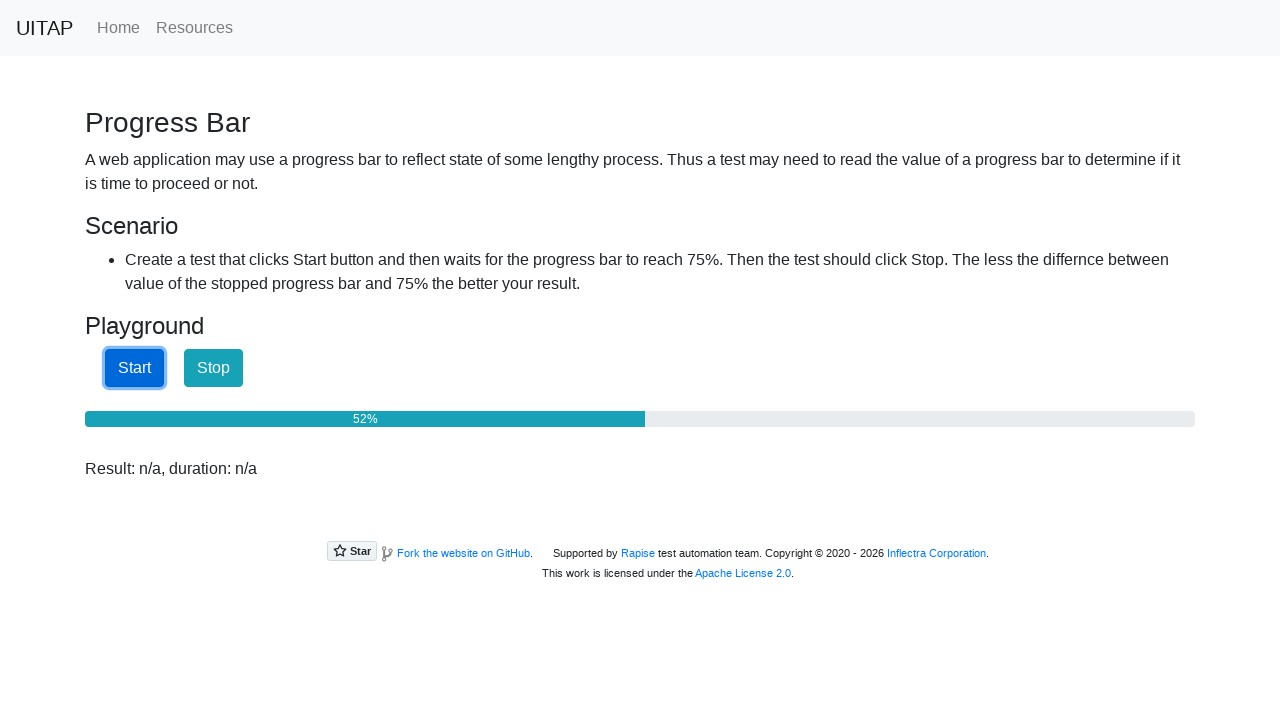

Retrieved current progress bar percentage
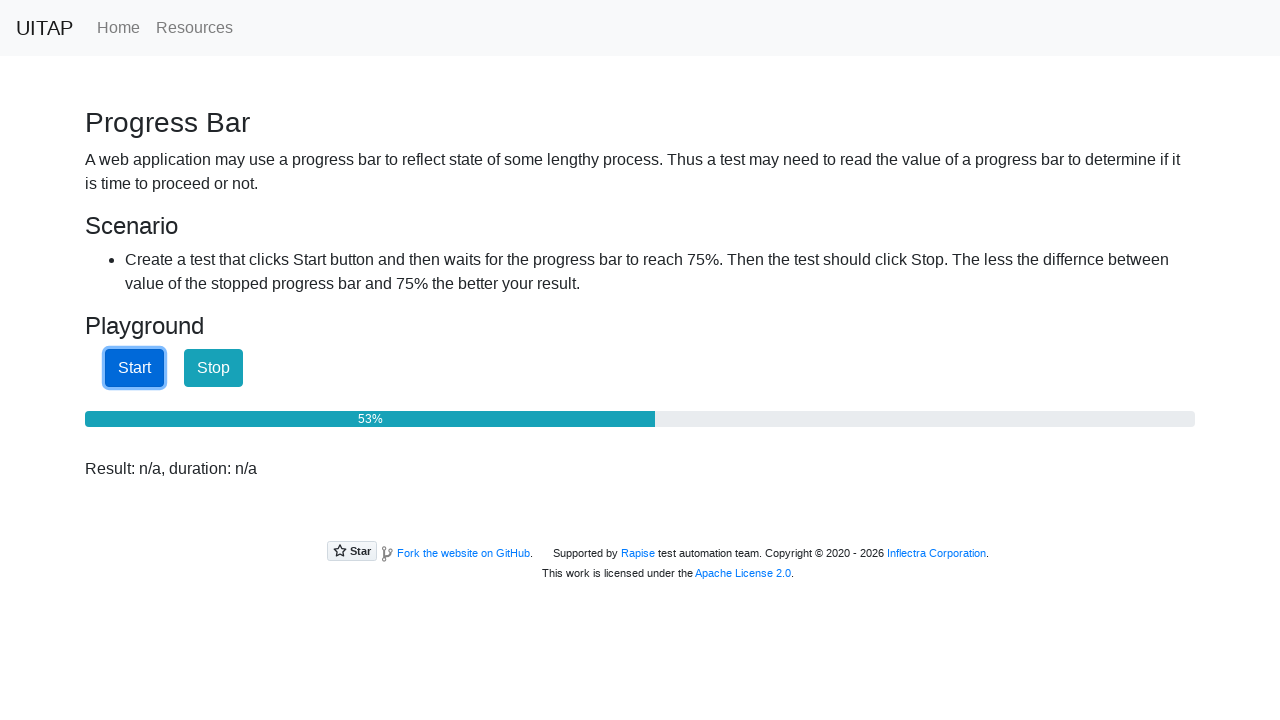

Retrieved current progress bar percentage
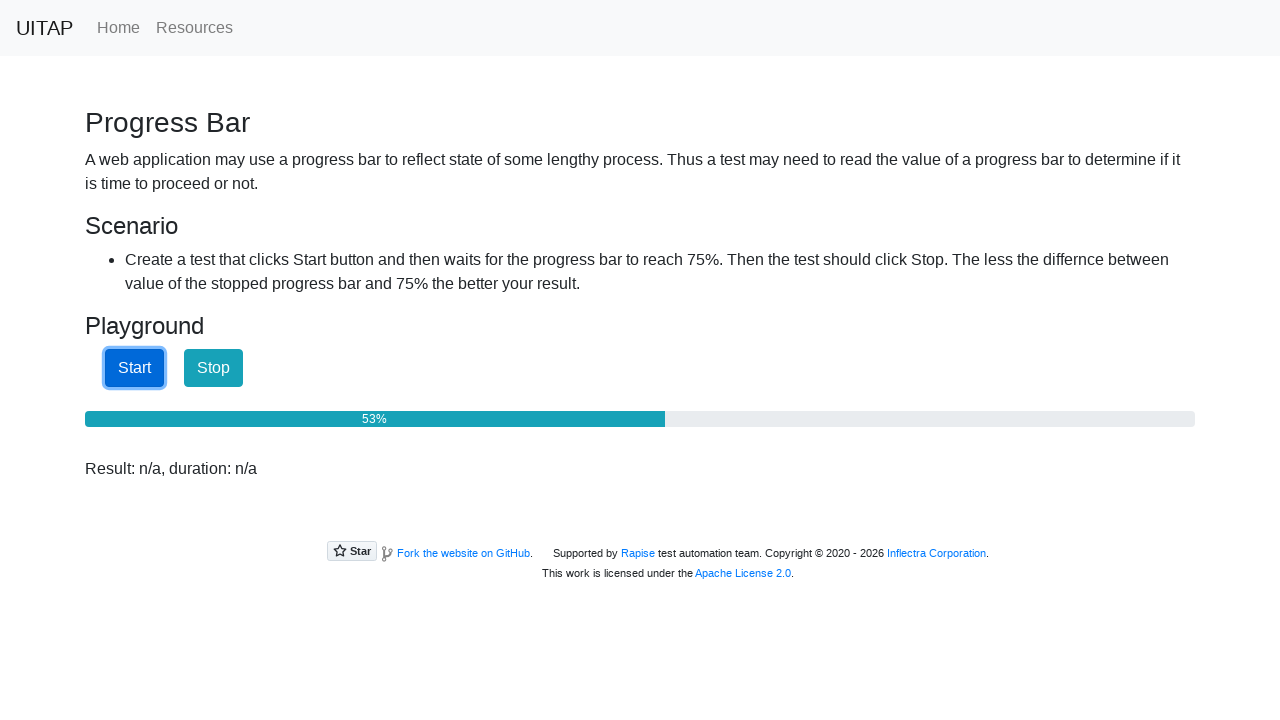

Retrieved current progress bar percentage
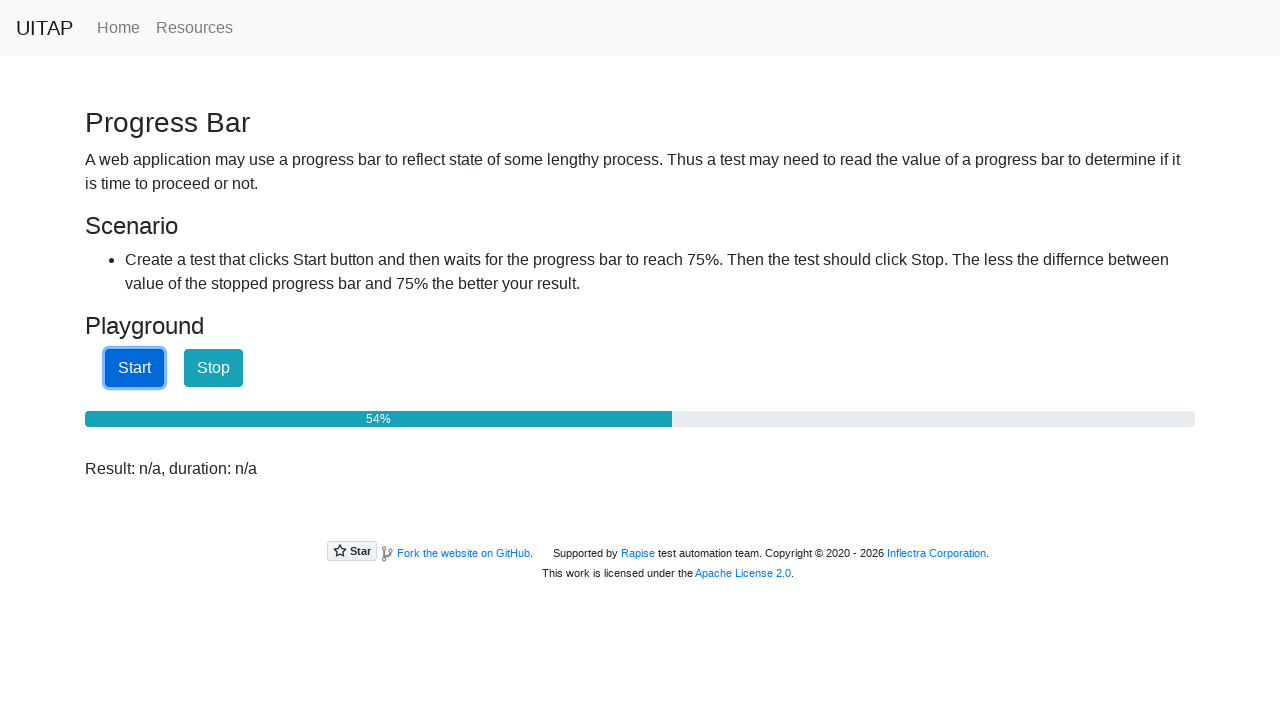

Retrieved current progress bar percentage
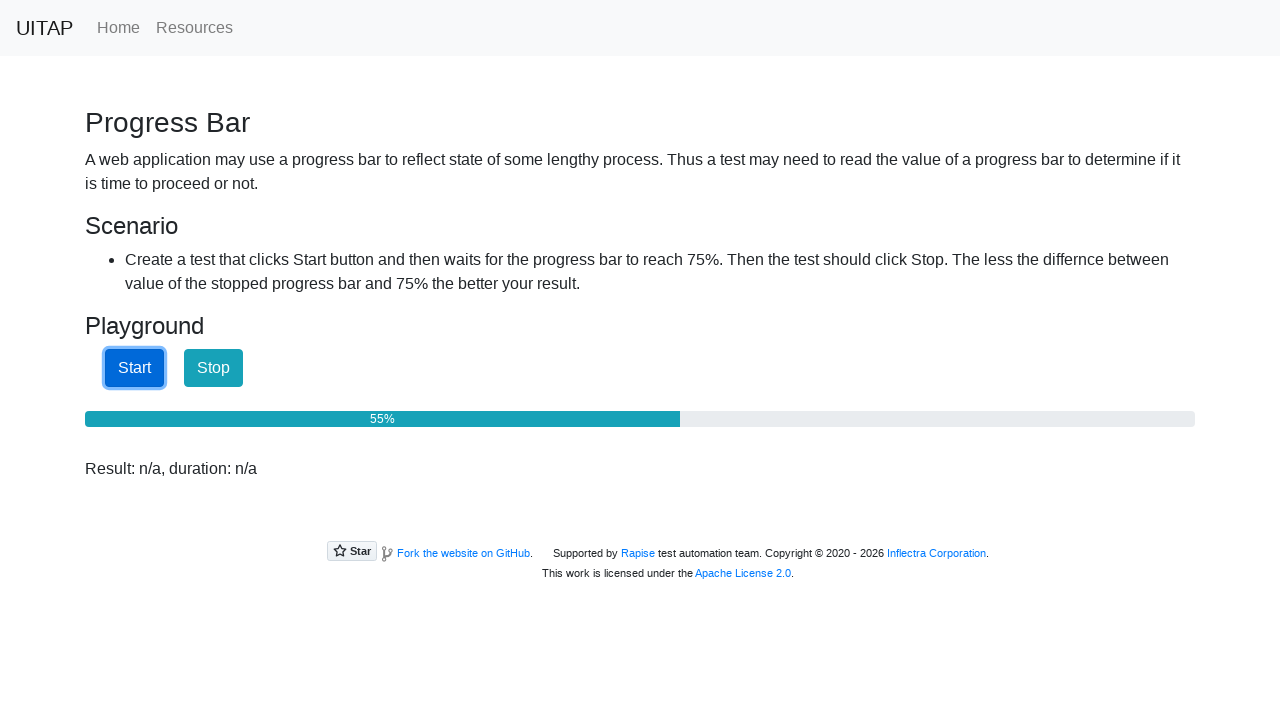

Retrieved current progress bar percentage
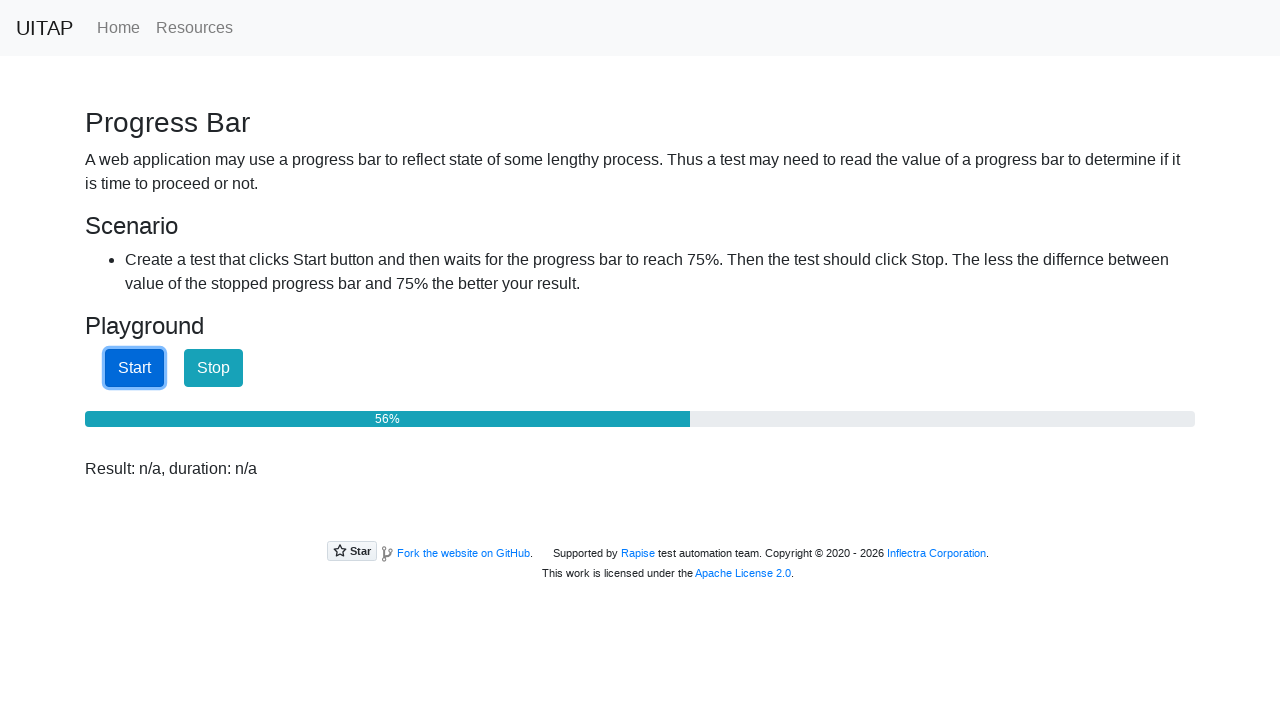

Retrieved current progress bar percentage
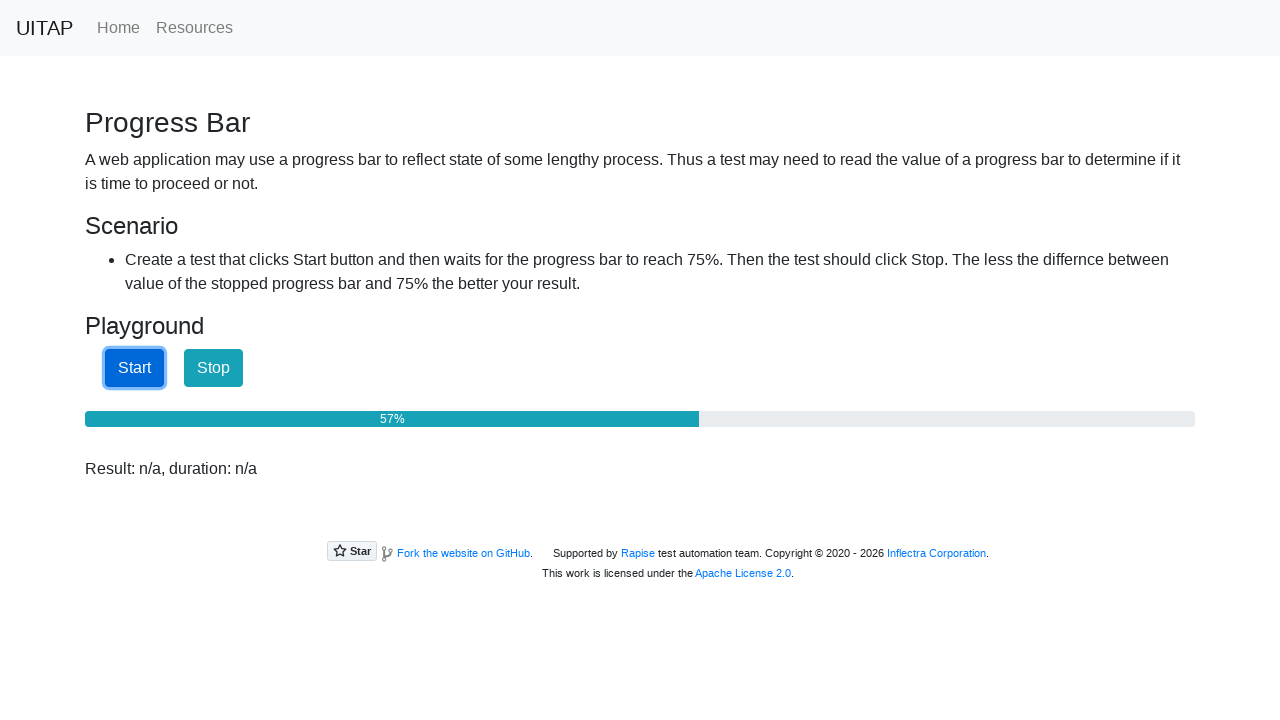

Retrieved current progress bar percentage
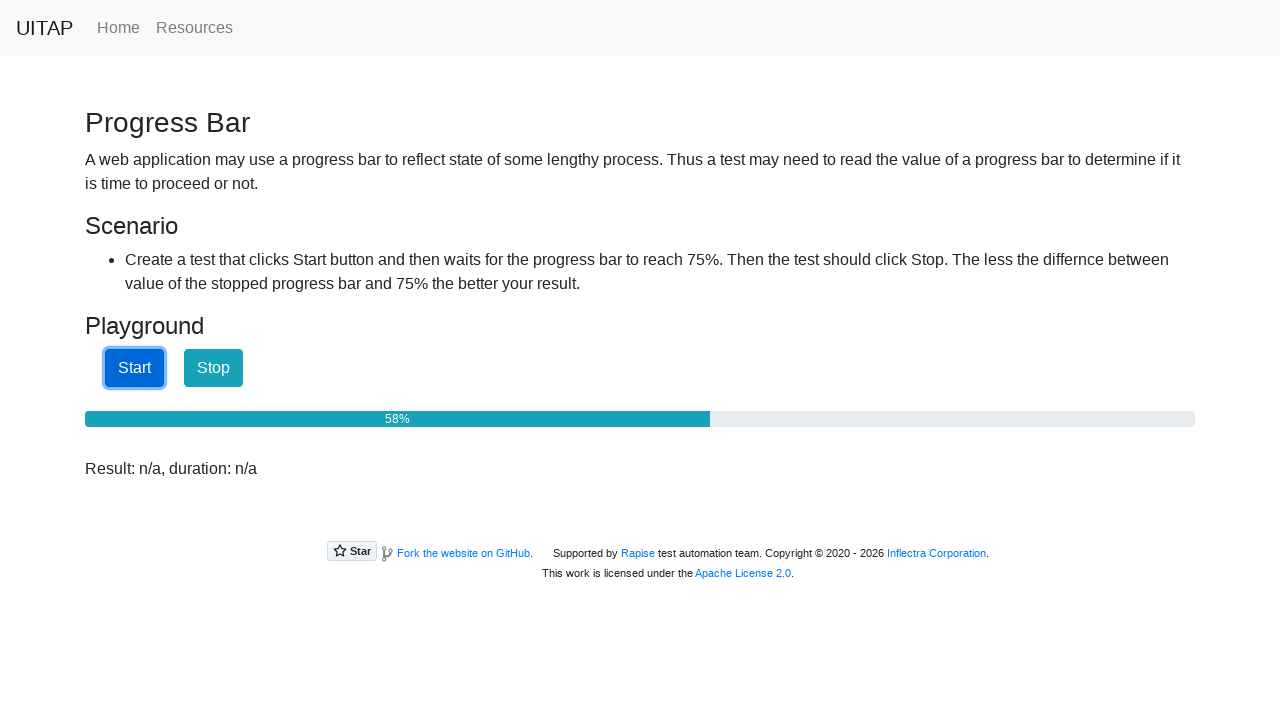

Retrieved current progress bar percentage
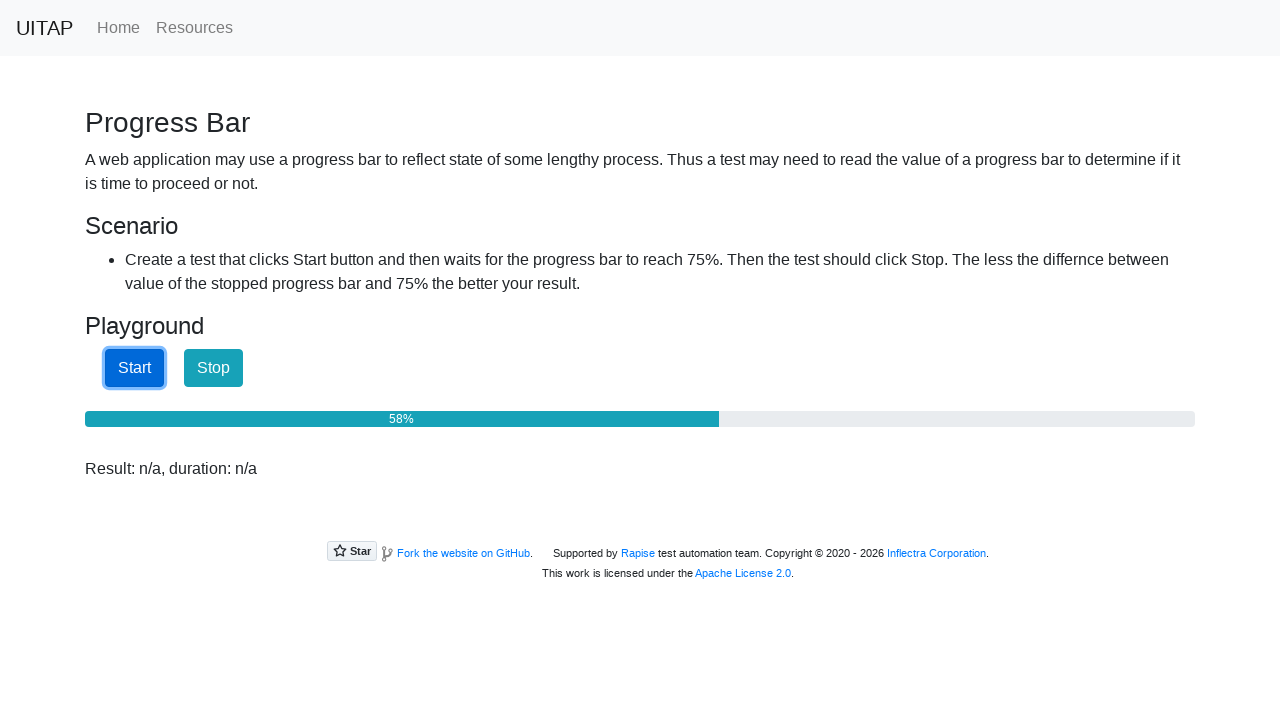

Retrieved current progress bar percentage
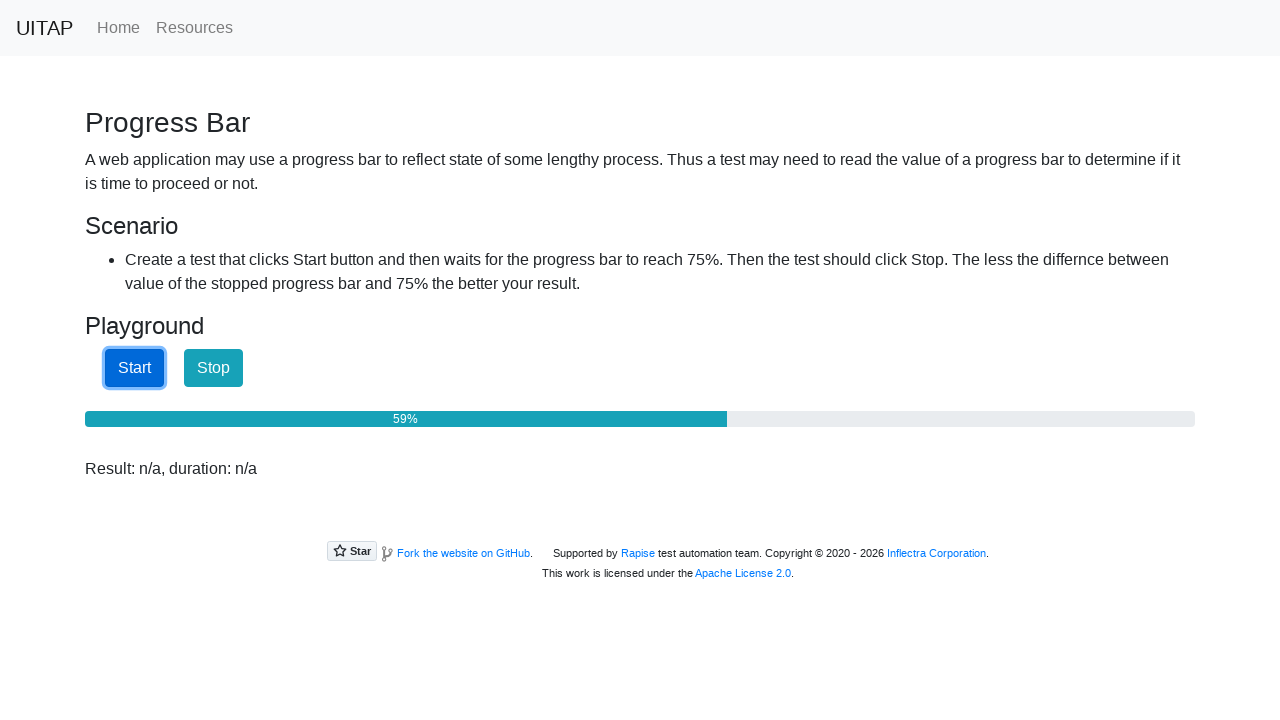

Retrieved current progress bar percentage
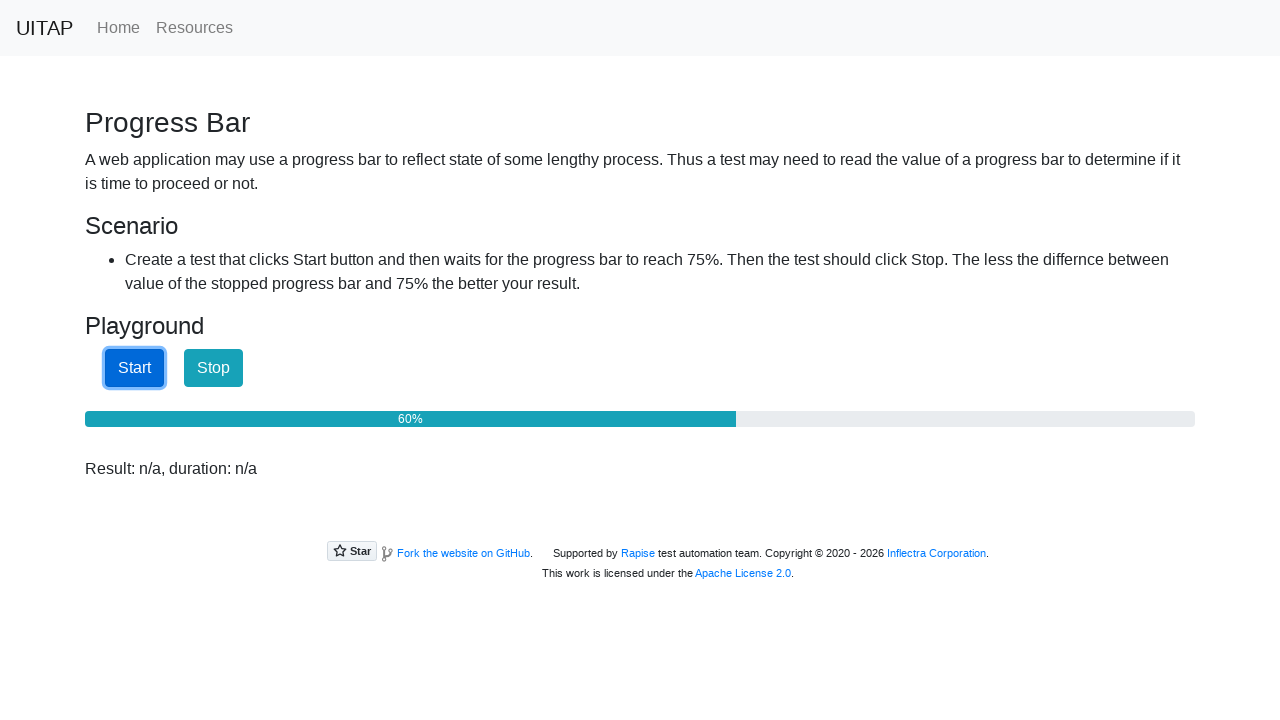

Retrieved current progress bar percentage
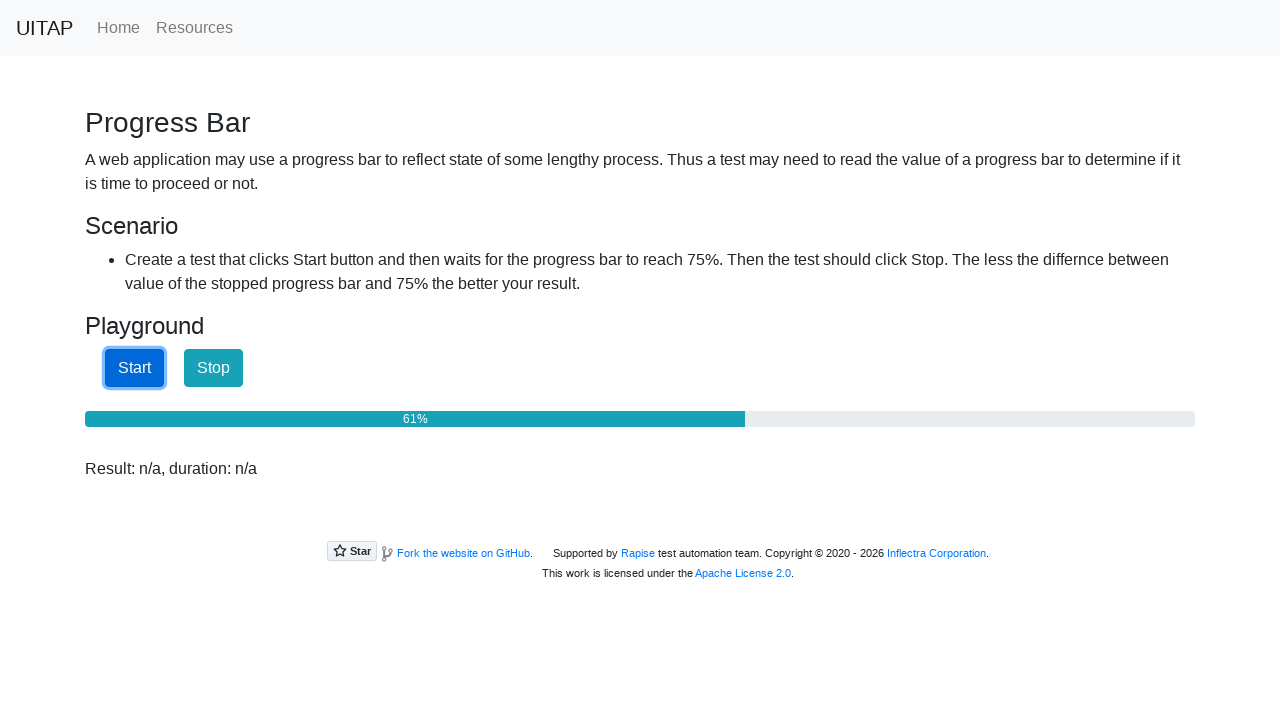

Retrieved current progress bar percentage
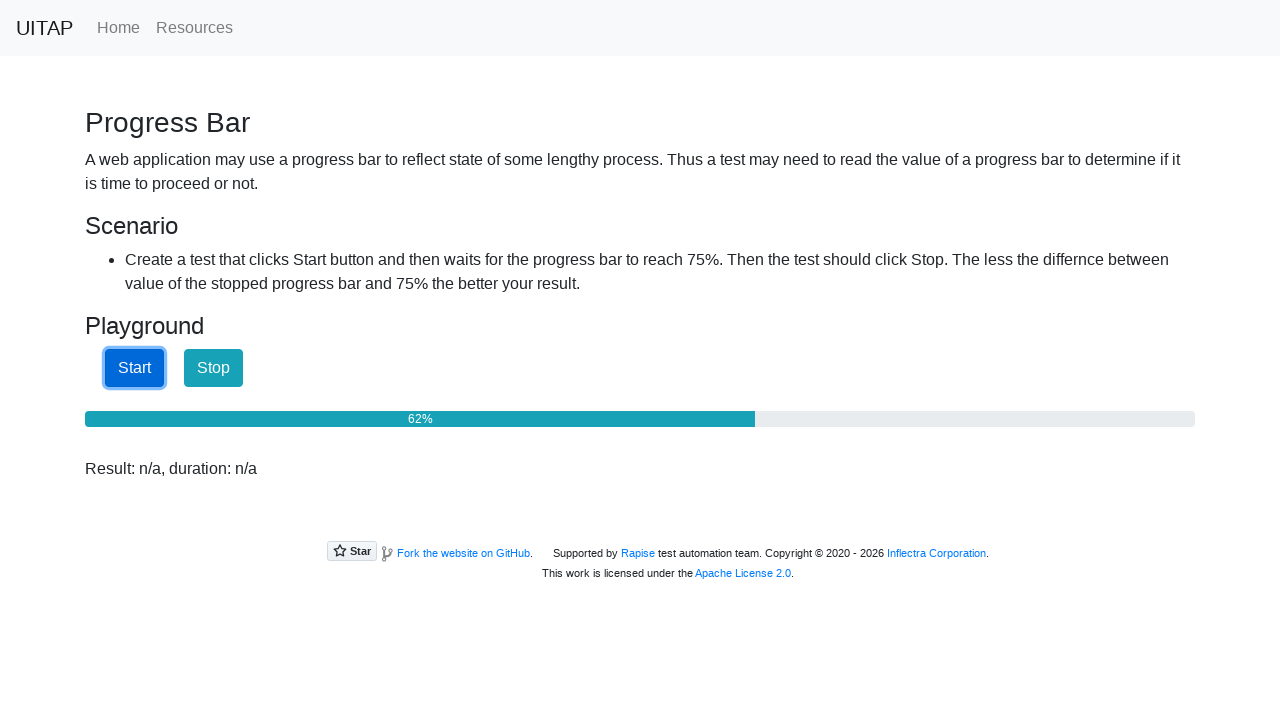

Retrieved current progress bar percentage
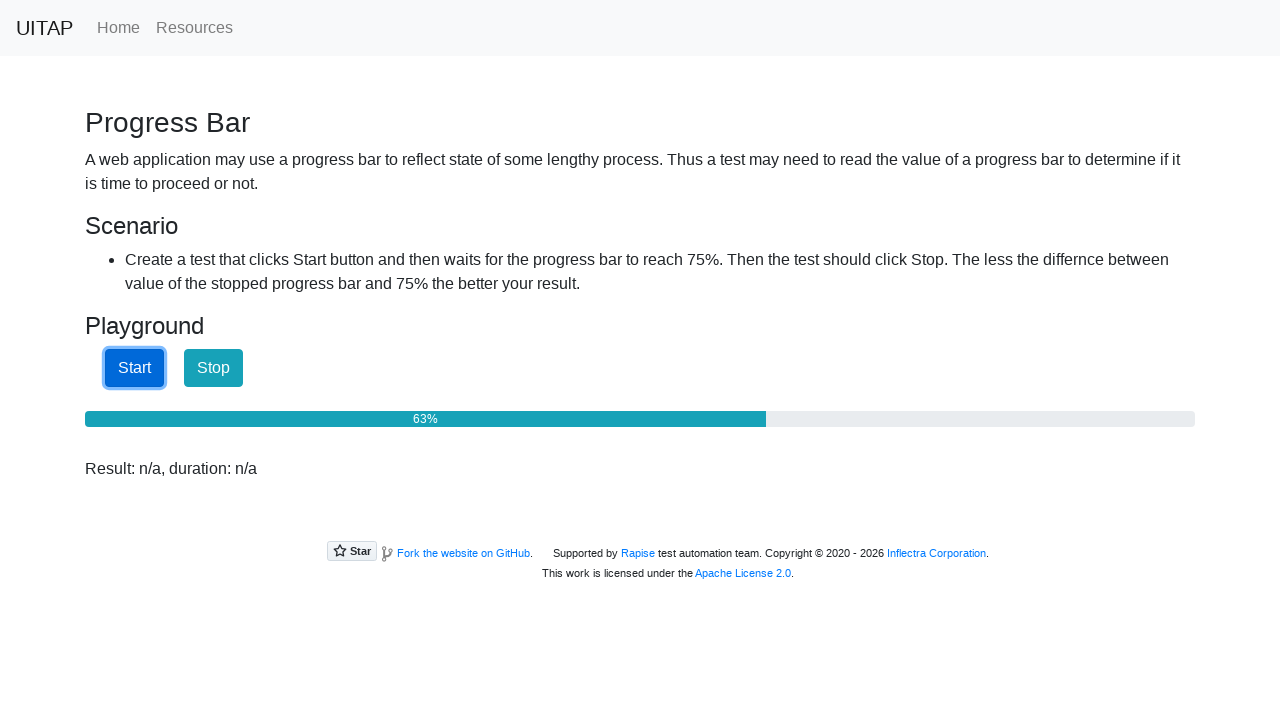

Retrieved current progress bar percentage
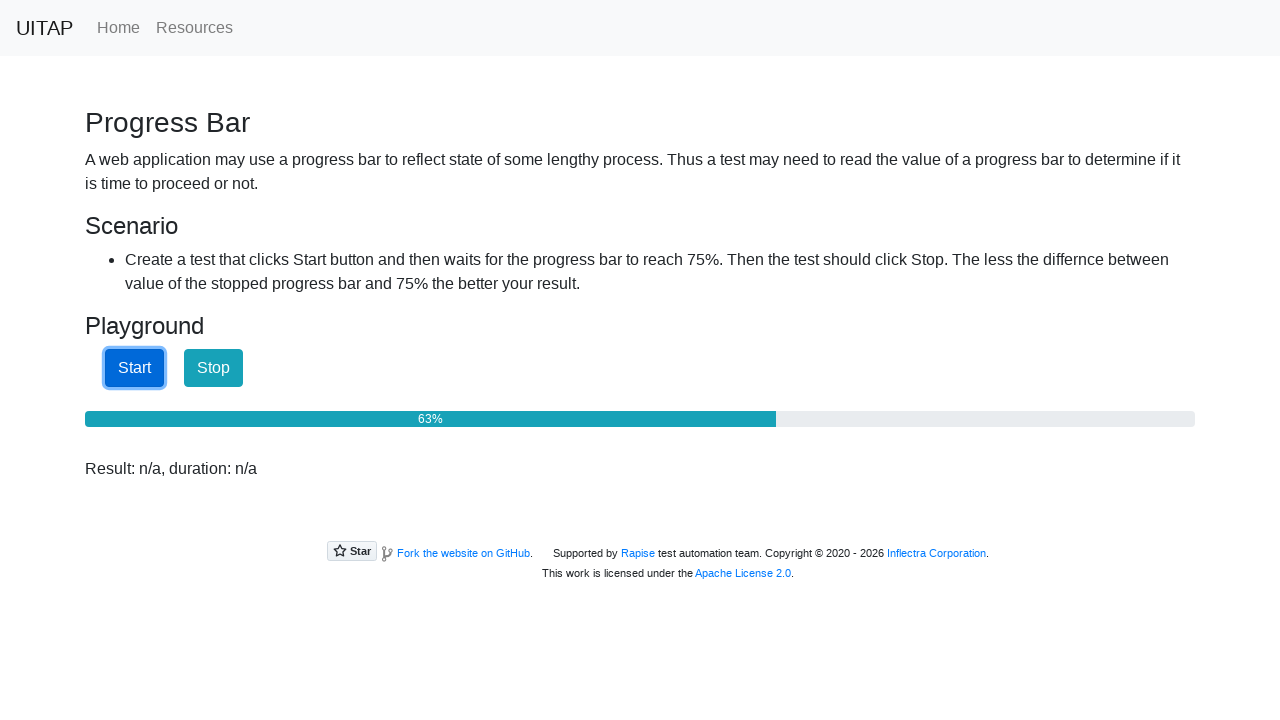

Retrieved current progress bar percentage
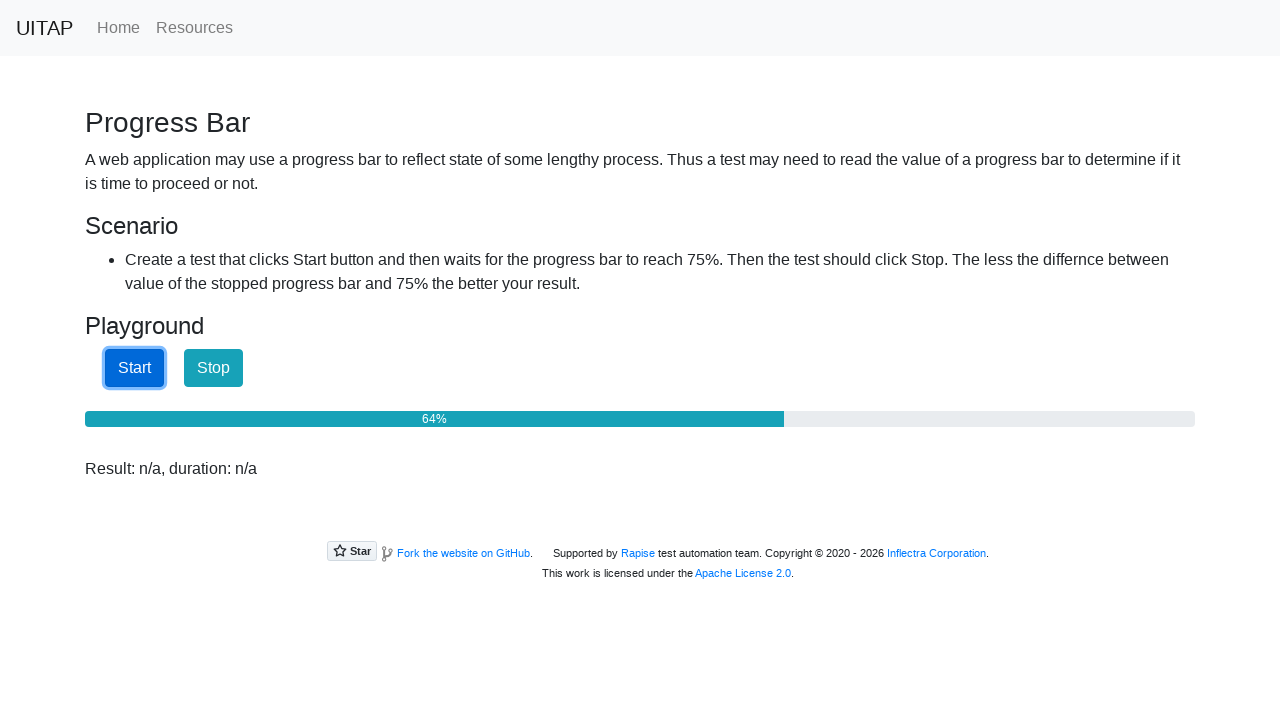

Retrieved current progress bar percentage
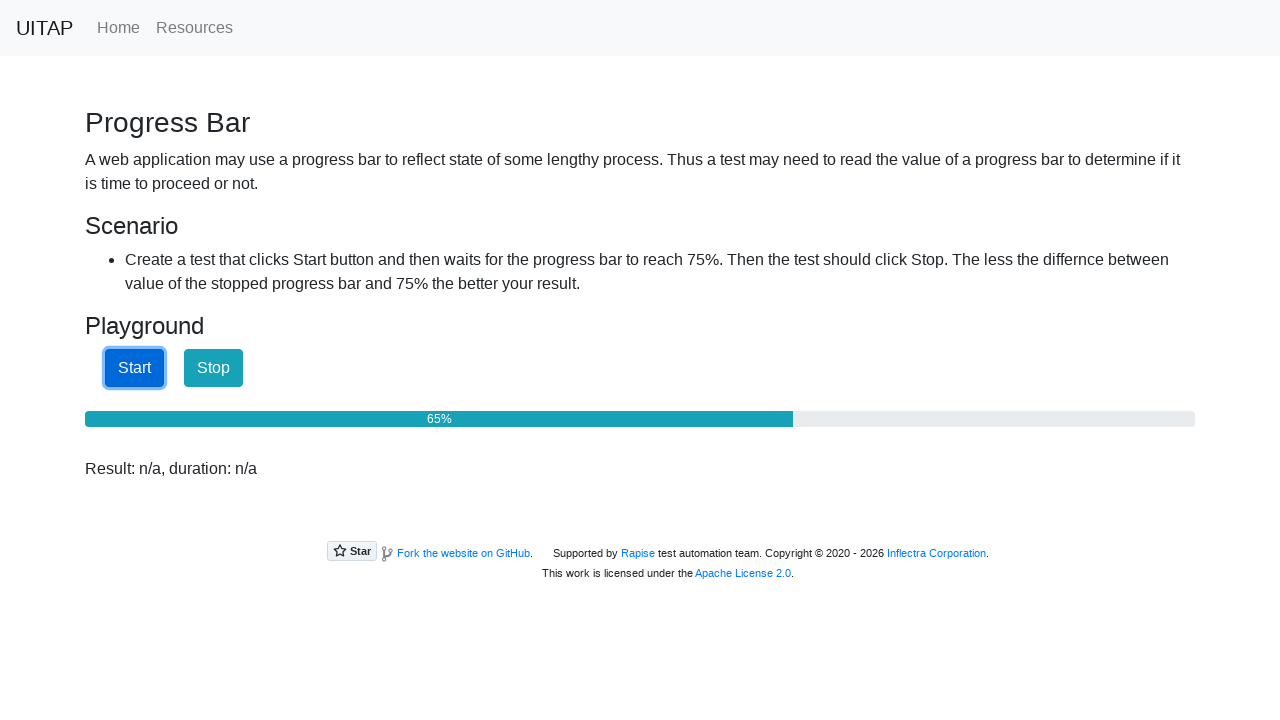

Progress bar reached 65% - Clicked Stop button at (214, 368) on #stopButton
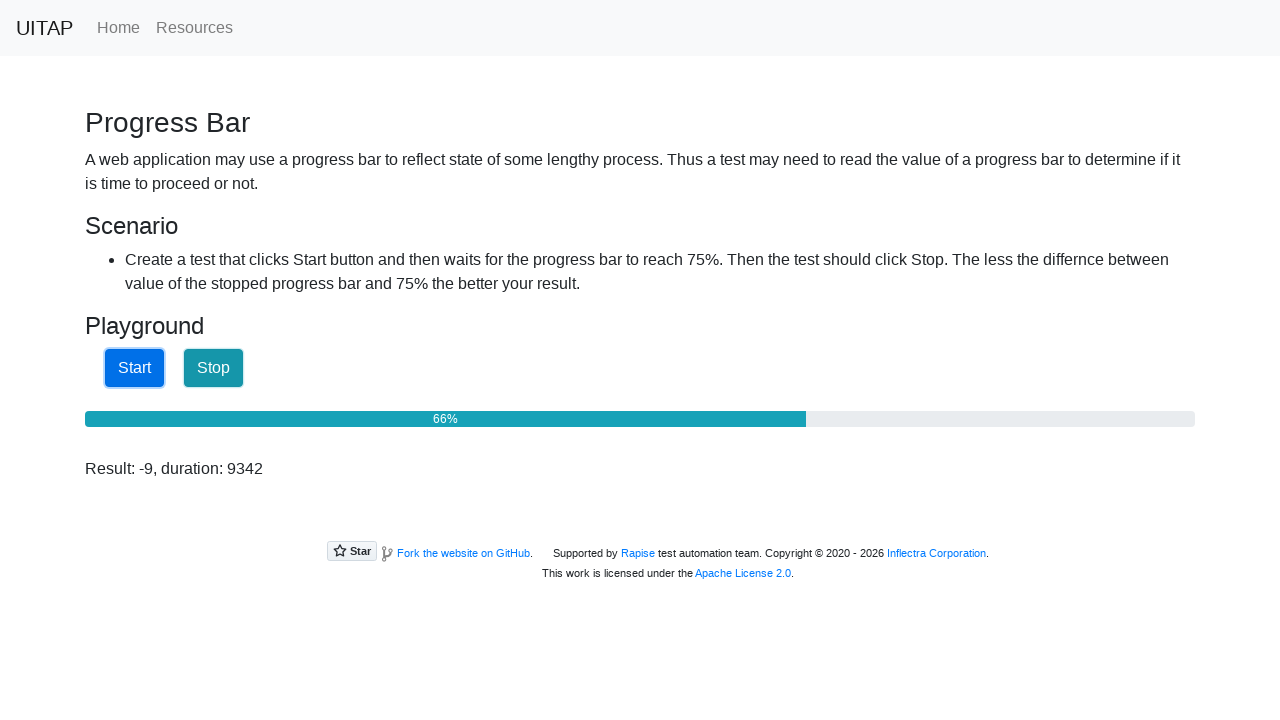

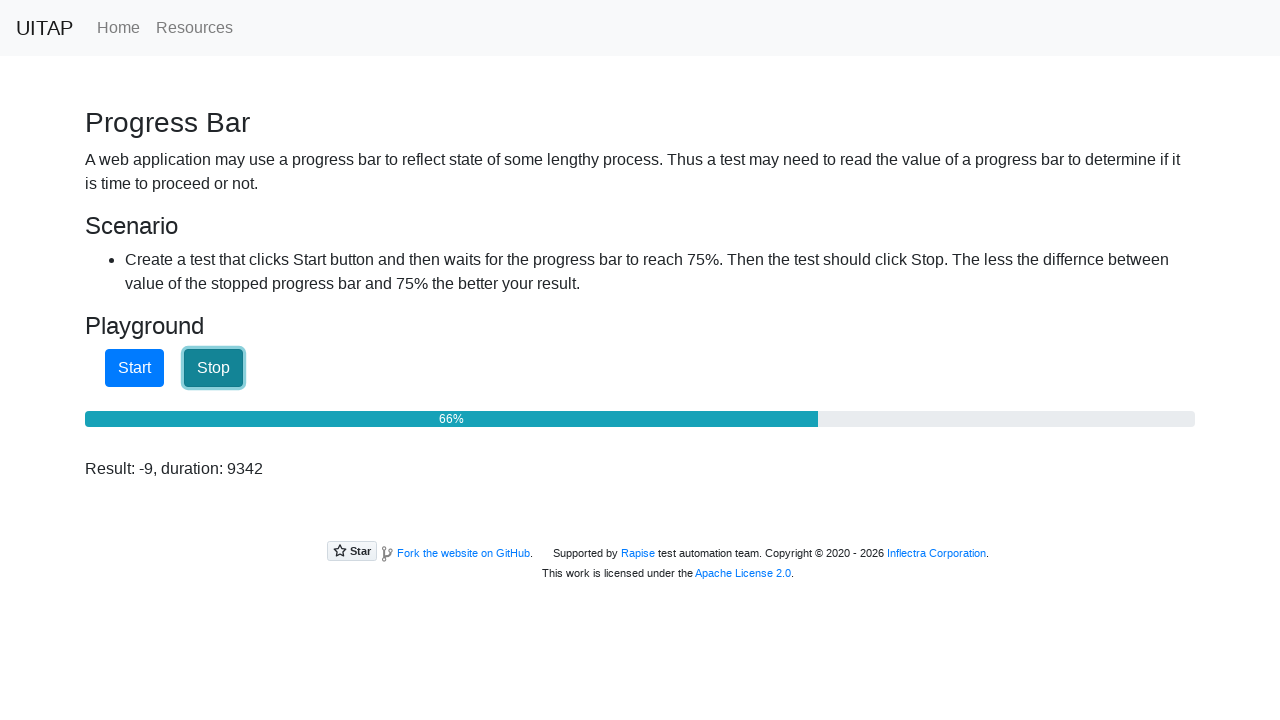